Tests adding multiple grocery items to cart on a practice e-commerce site by searching for specific items (Broccoli, Tomato, Mushroom, Corn, Mango, Raspberry, Pista, Cashews) and clicking the ADD TO CART button for each matching item.

Starting URL: https://rahulshettyacademy.com/seleniumPractise/

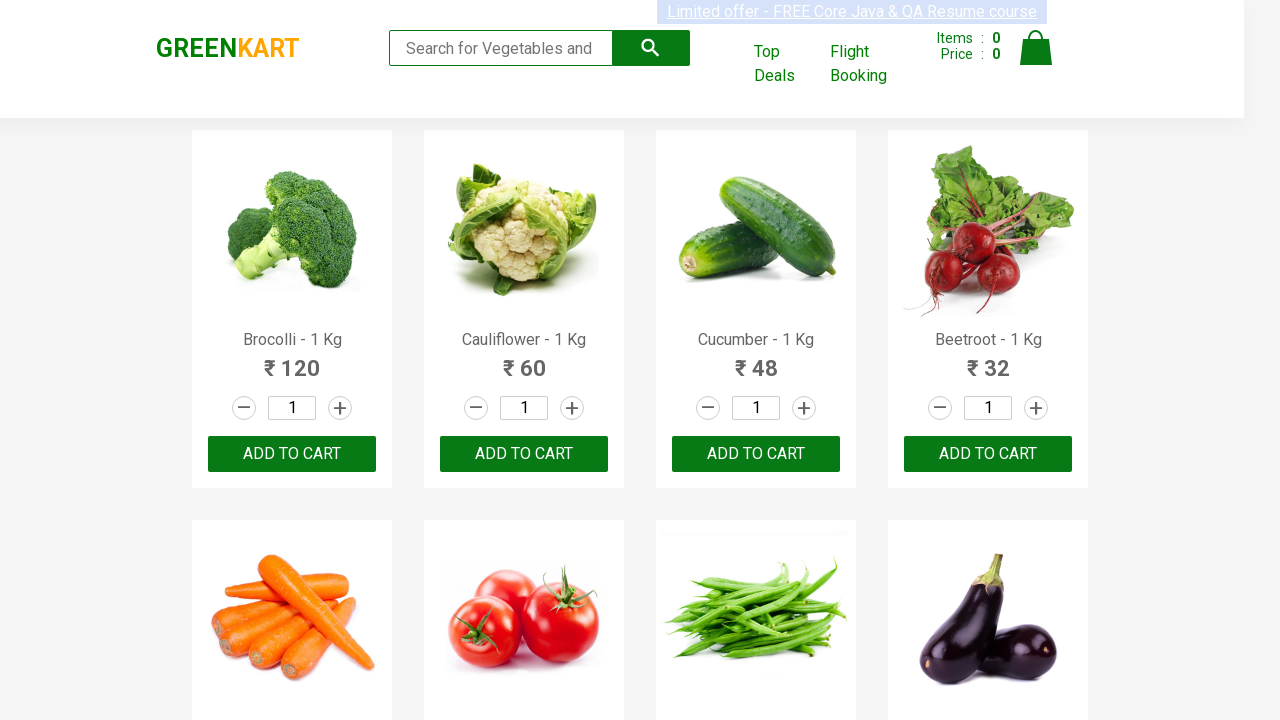

Waited for product names to load on the page
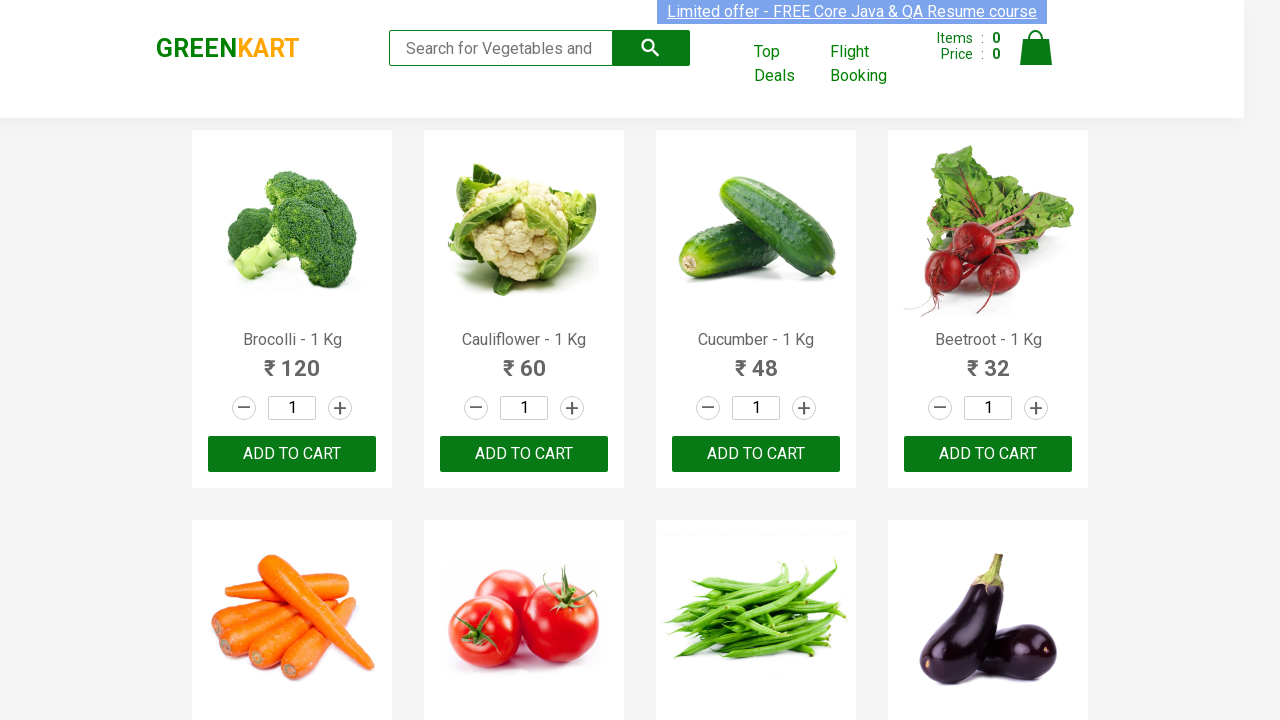

Retrieved all product elements from the page
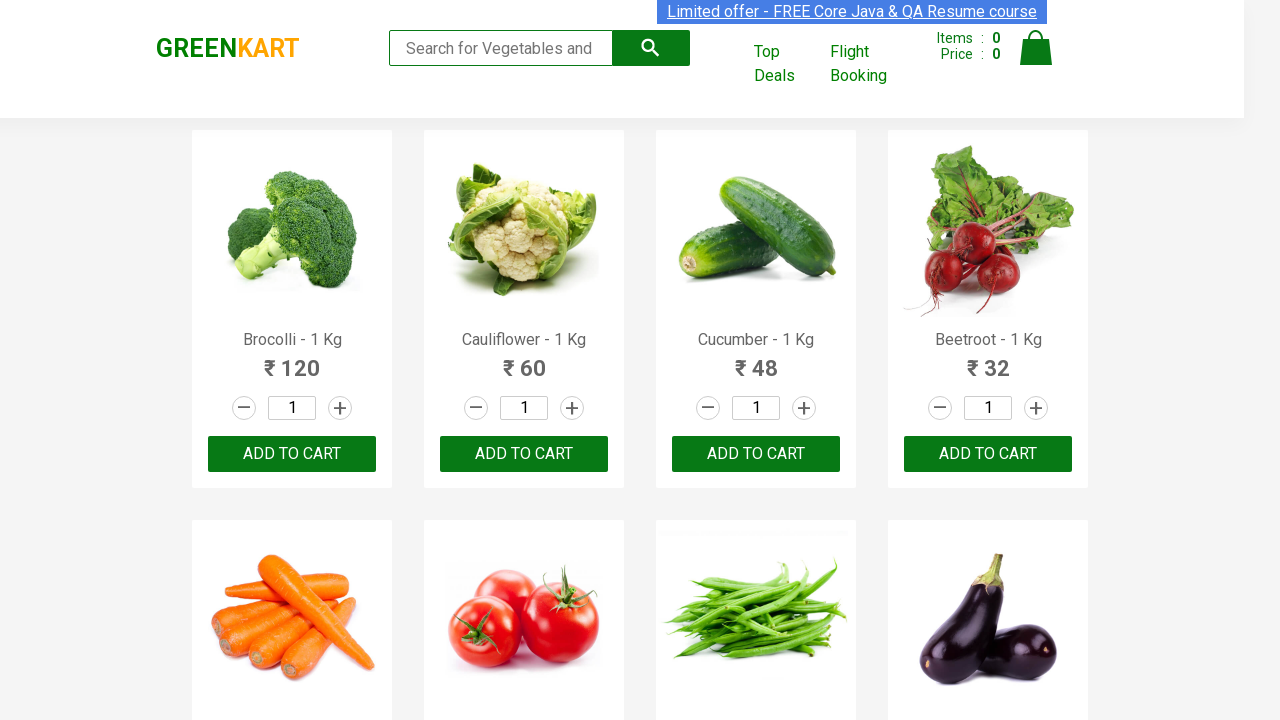

Extracted product name: Brocolli - 1 Kg
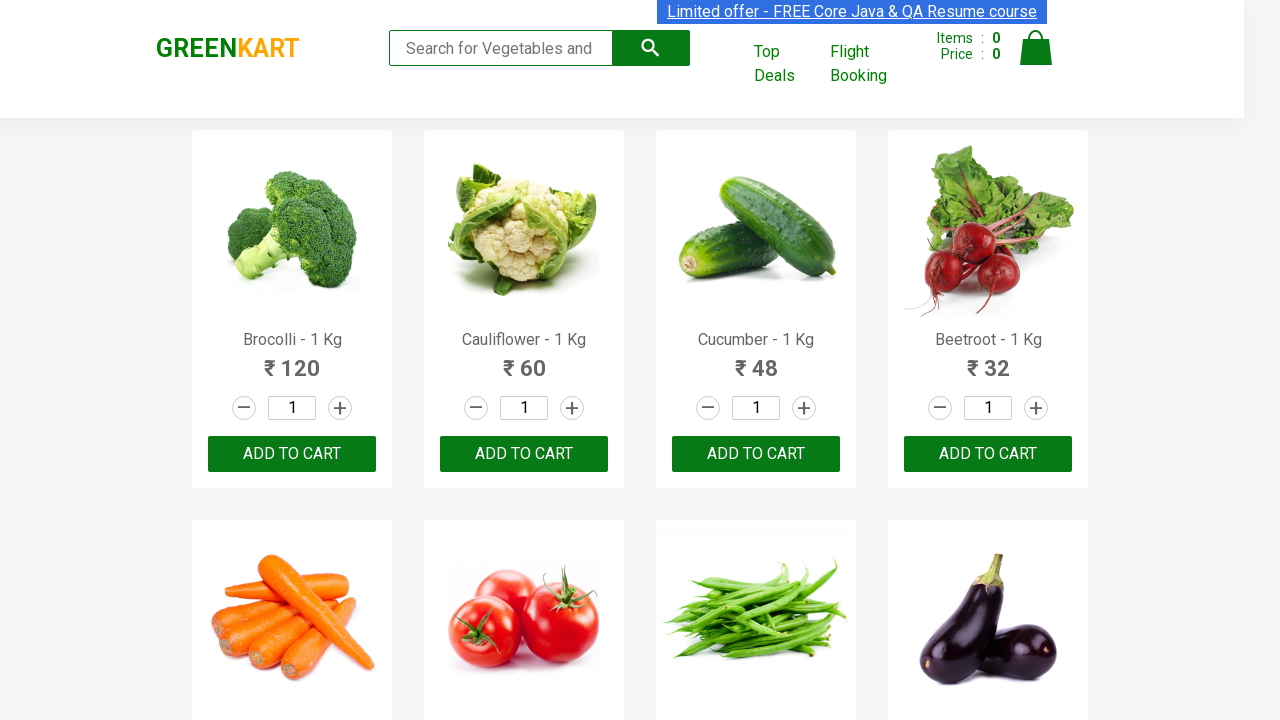

Clicked ADD TO CART button for Brocolli at (292, 454) on .product >> nth=0 >> button:has-text('ADD TO CART')
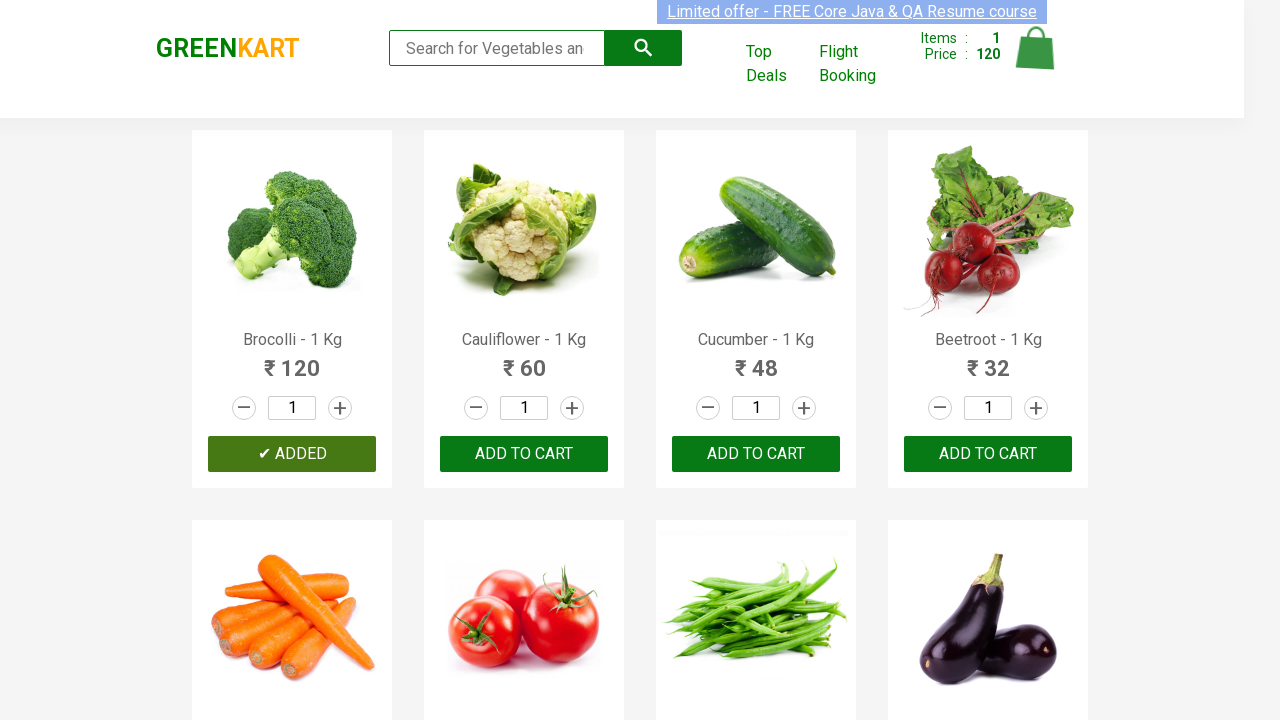

Extracted product name: Cauliflower - 1 Kg
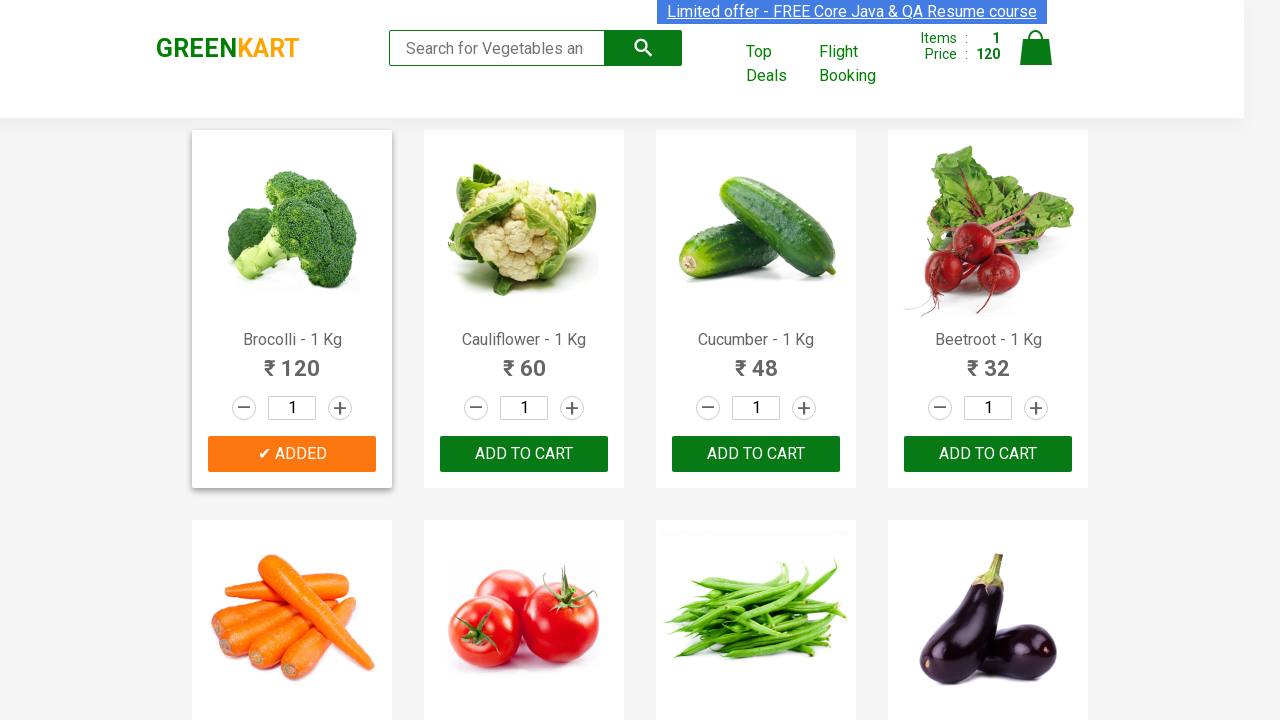

Extracted product name: Cucumber - 1 Kg
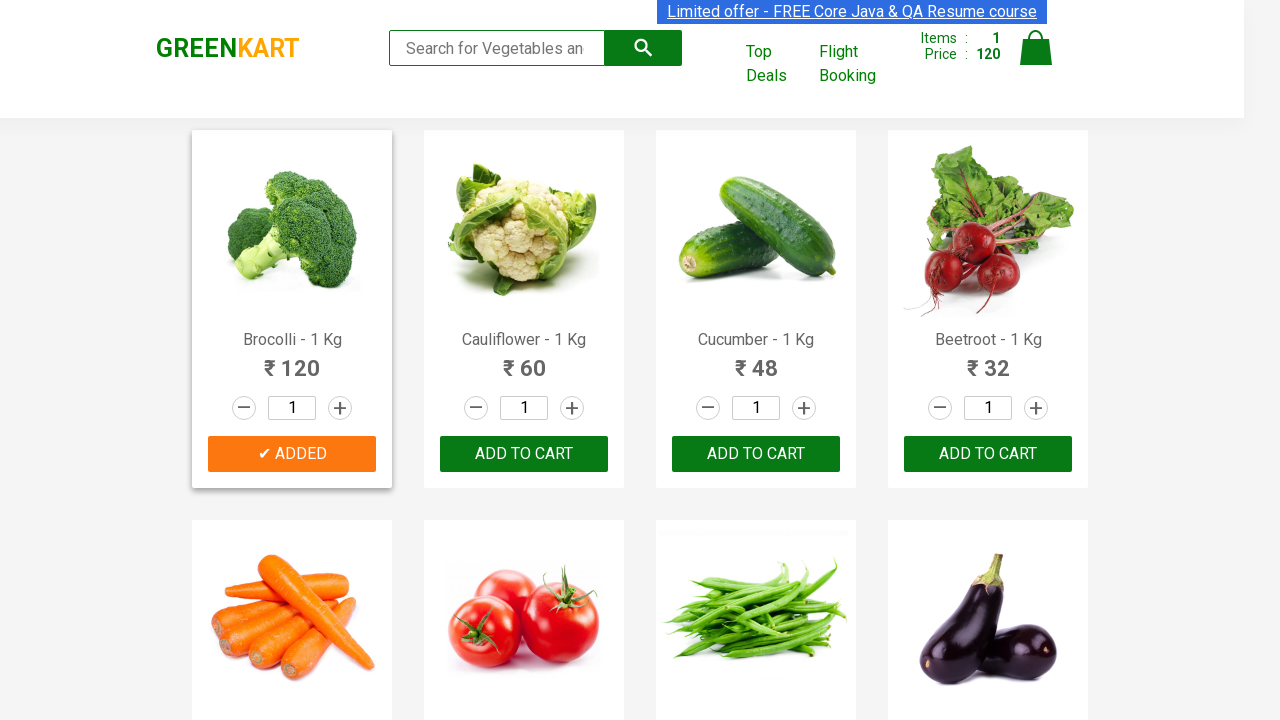

Extracted product name: Beetroot - 1 Kg
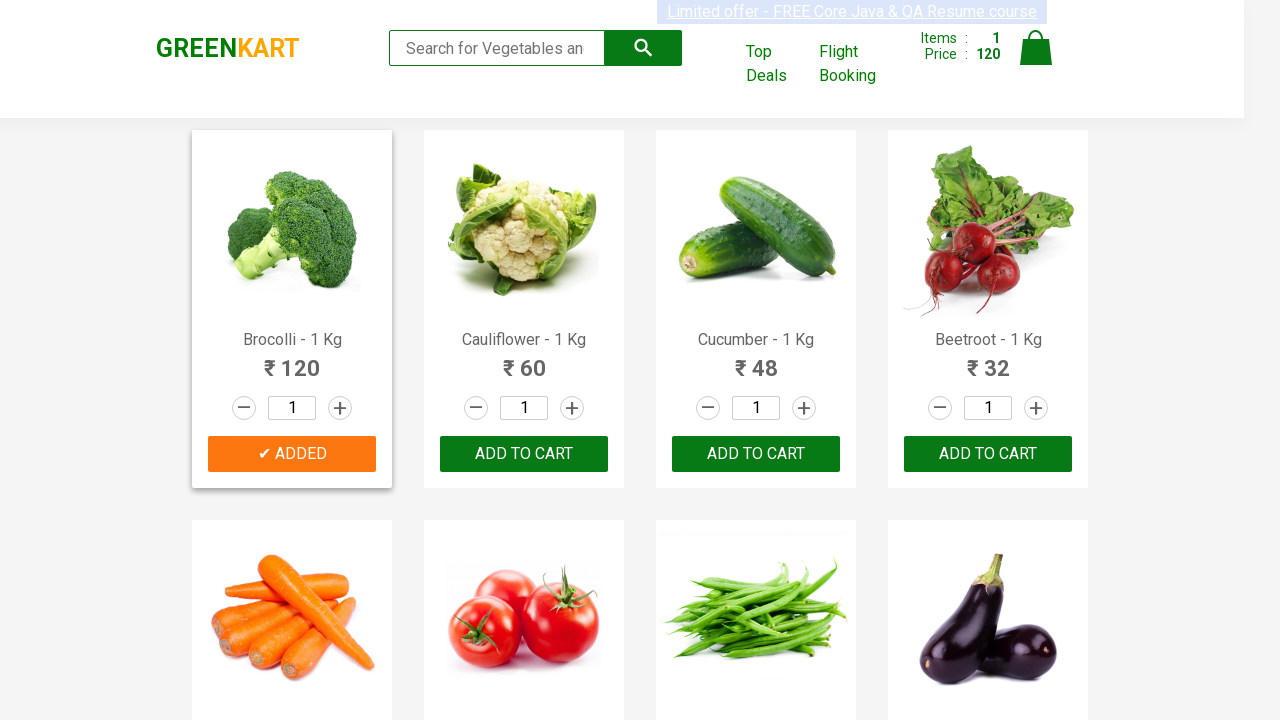

Extracted product name: Carrot - 1 Kg
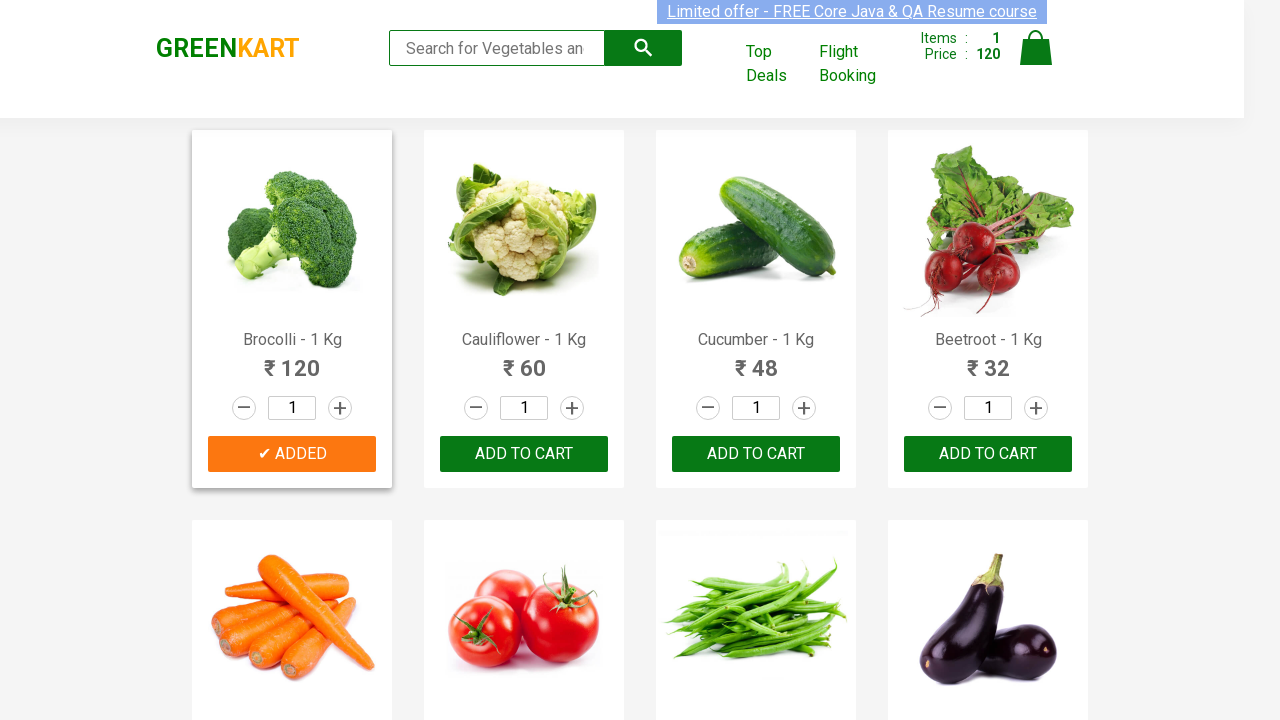

Extracted product name: Tomato - 1 Kg
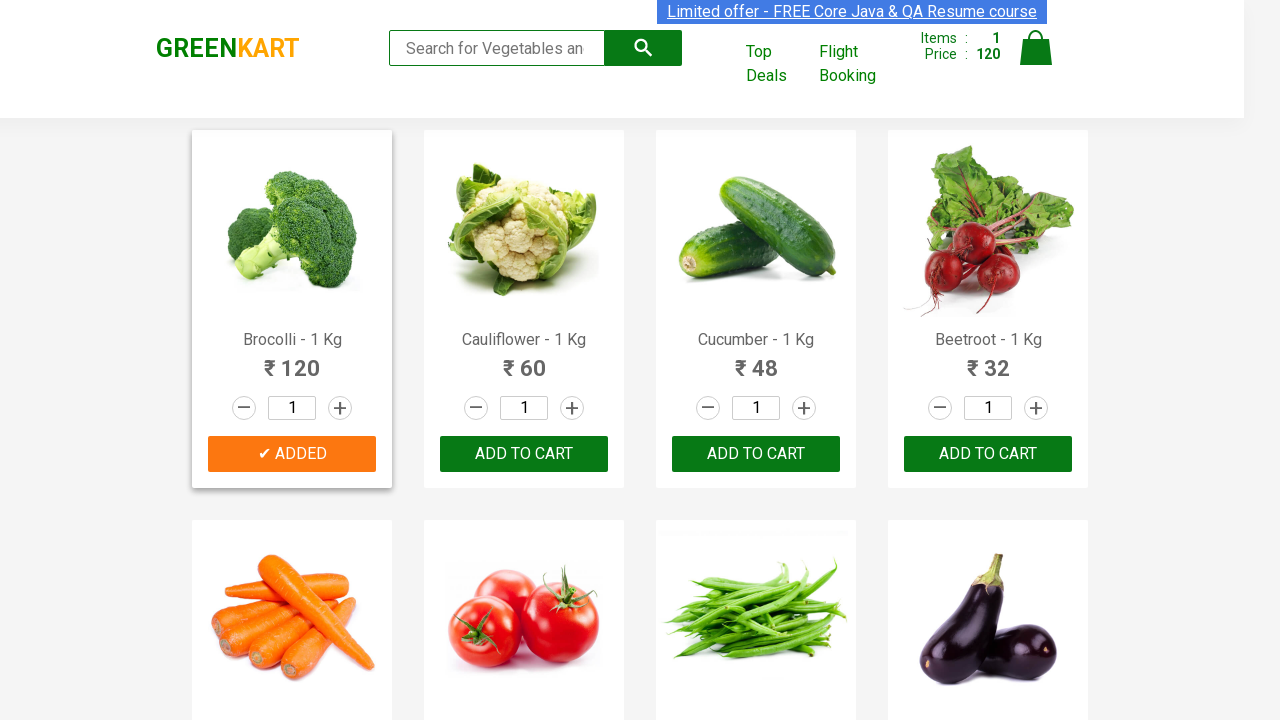

Clicked ADD TO CART button for Tomato at (524, 360) on .product >> nth=5 >> button:has-text('ADD TO CART')
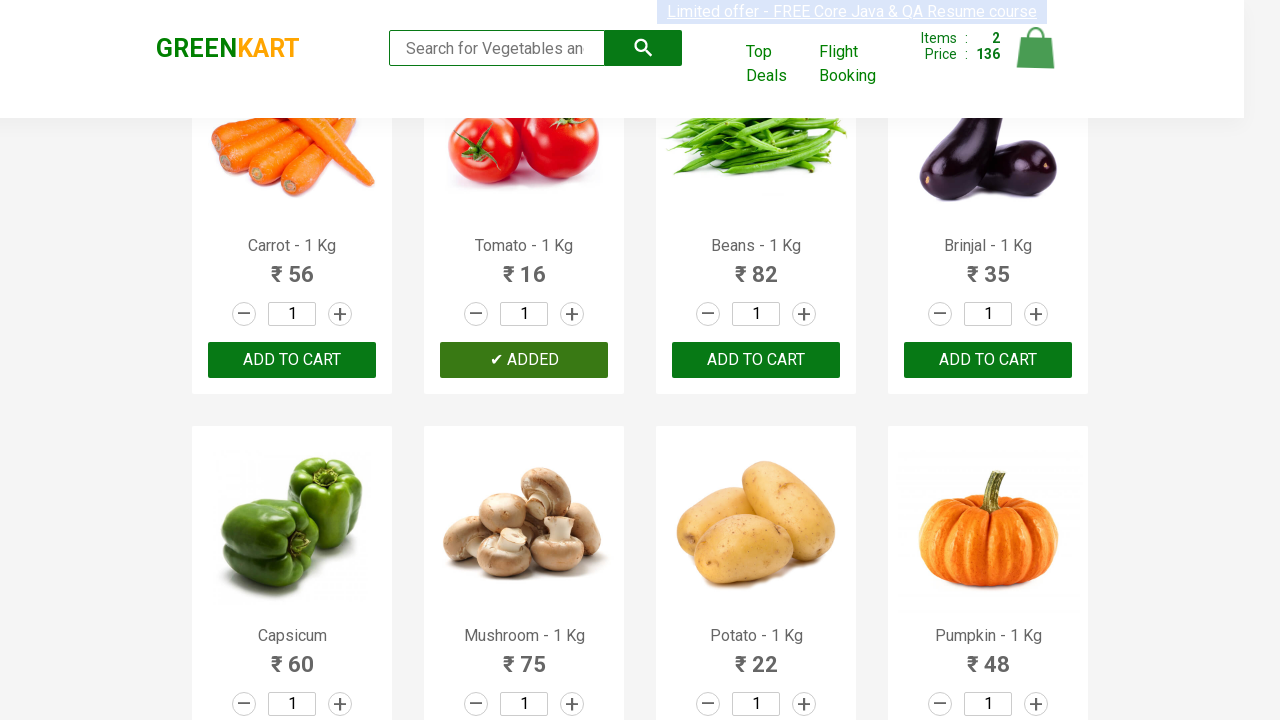

Extracted product name: Beans - 1 Kg
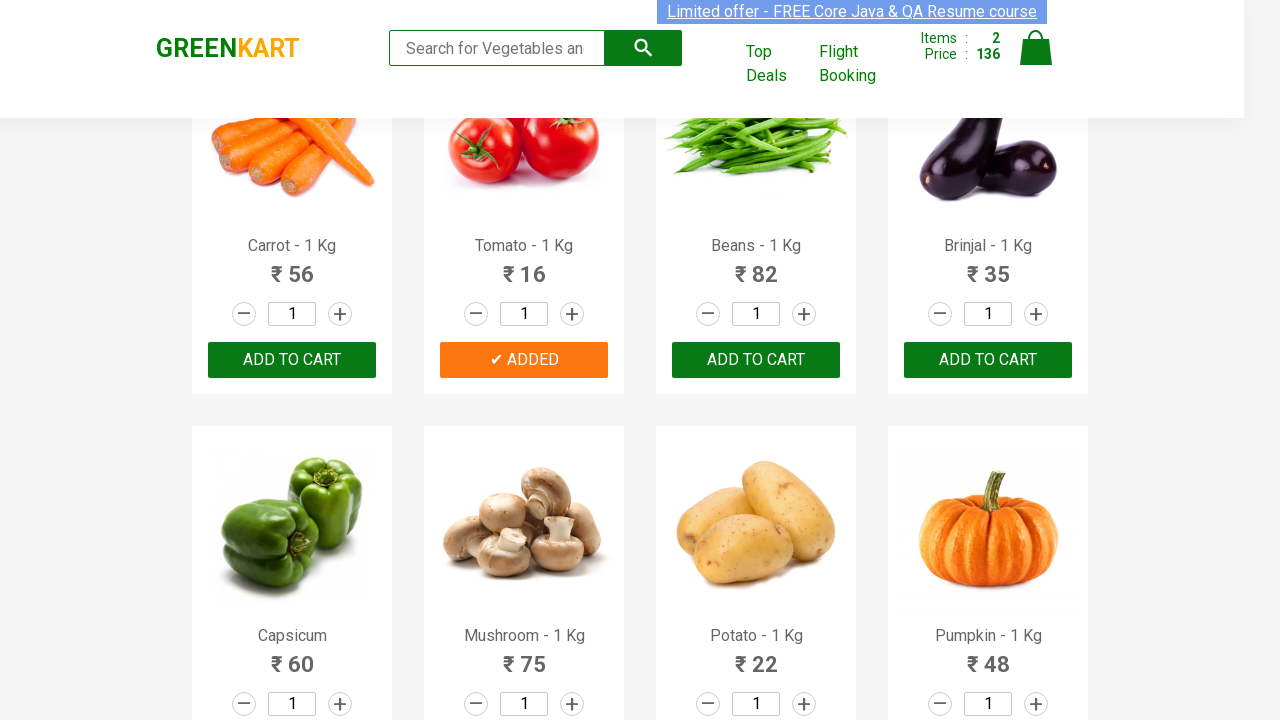

Extracted product name: Brinjal - 1 Kg
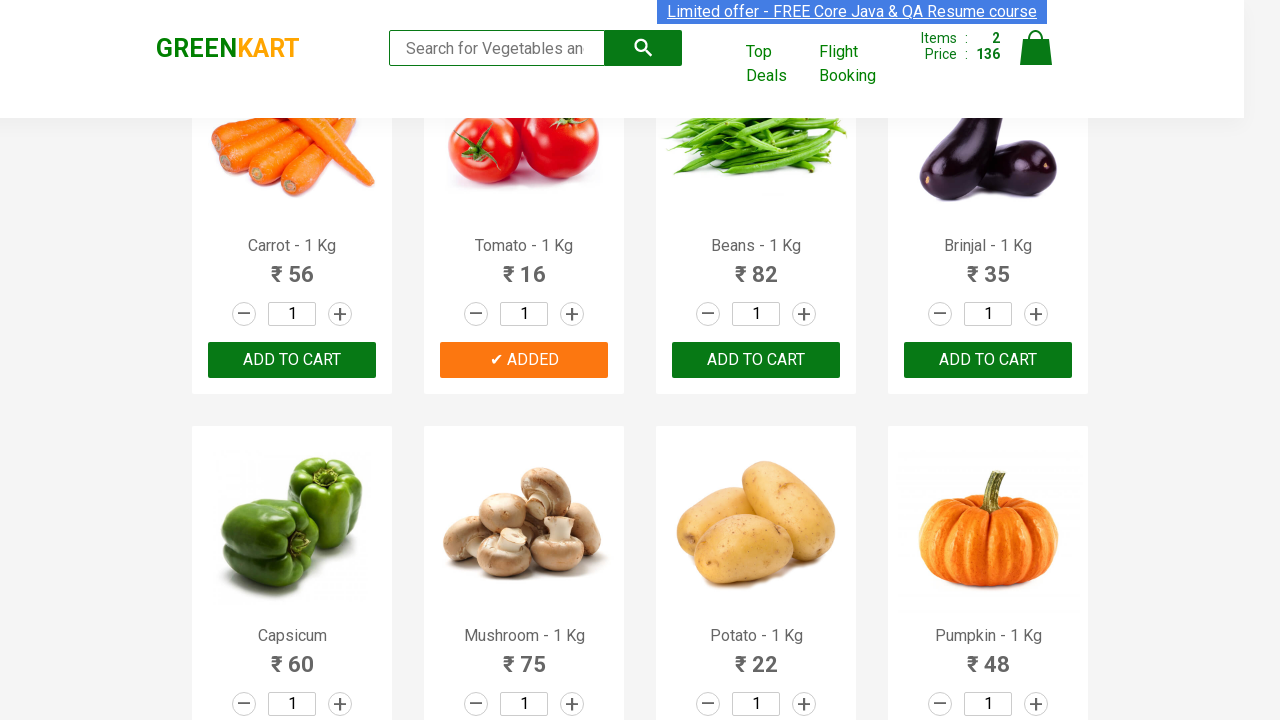

Extracted product name: Capsicum
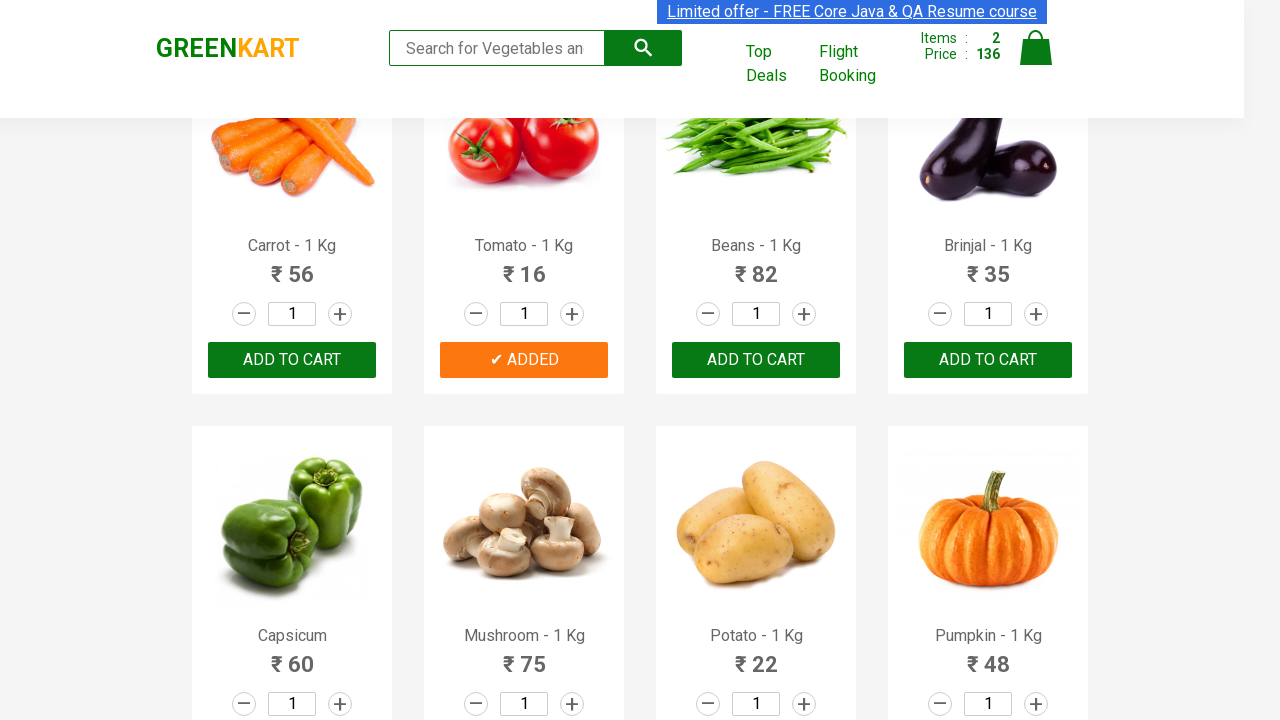

Extracted product name: Mushroom - 1 Kg
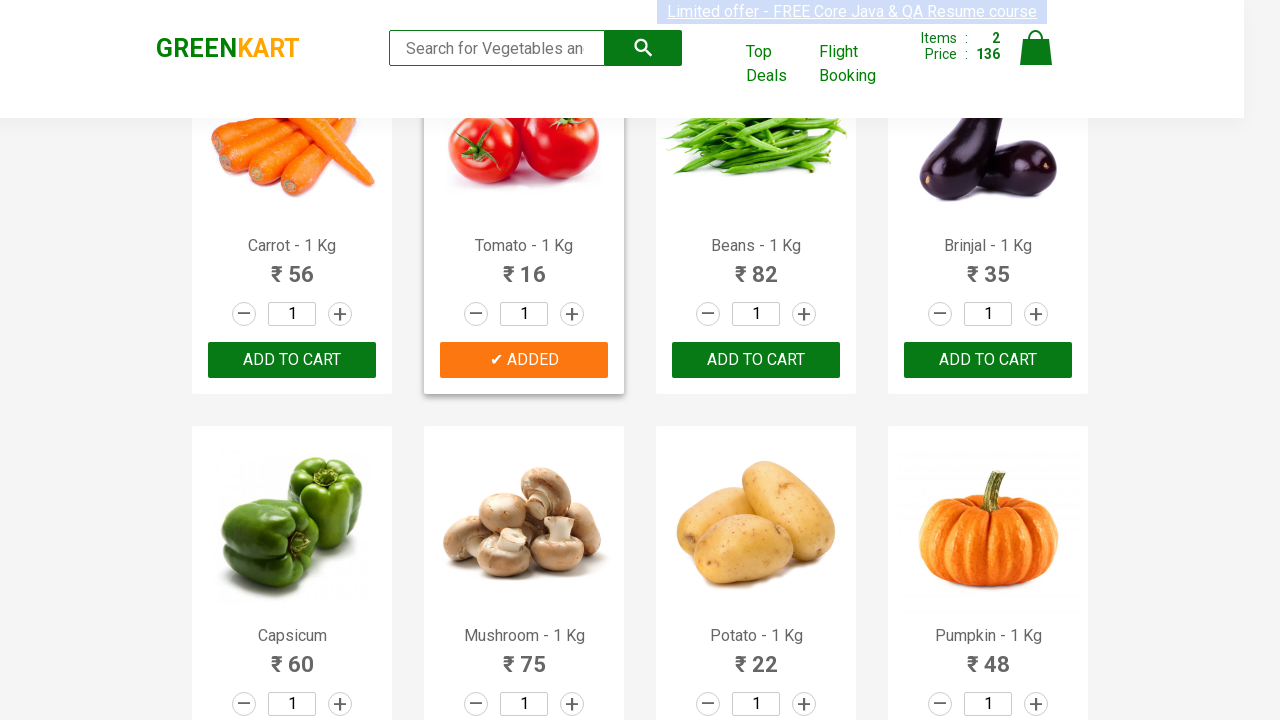

Clicked ADD TO CART button for Mushroom at (524, 360) on .product >> nth=9 >> button:has-text('ADD TO CART')
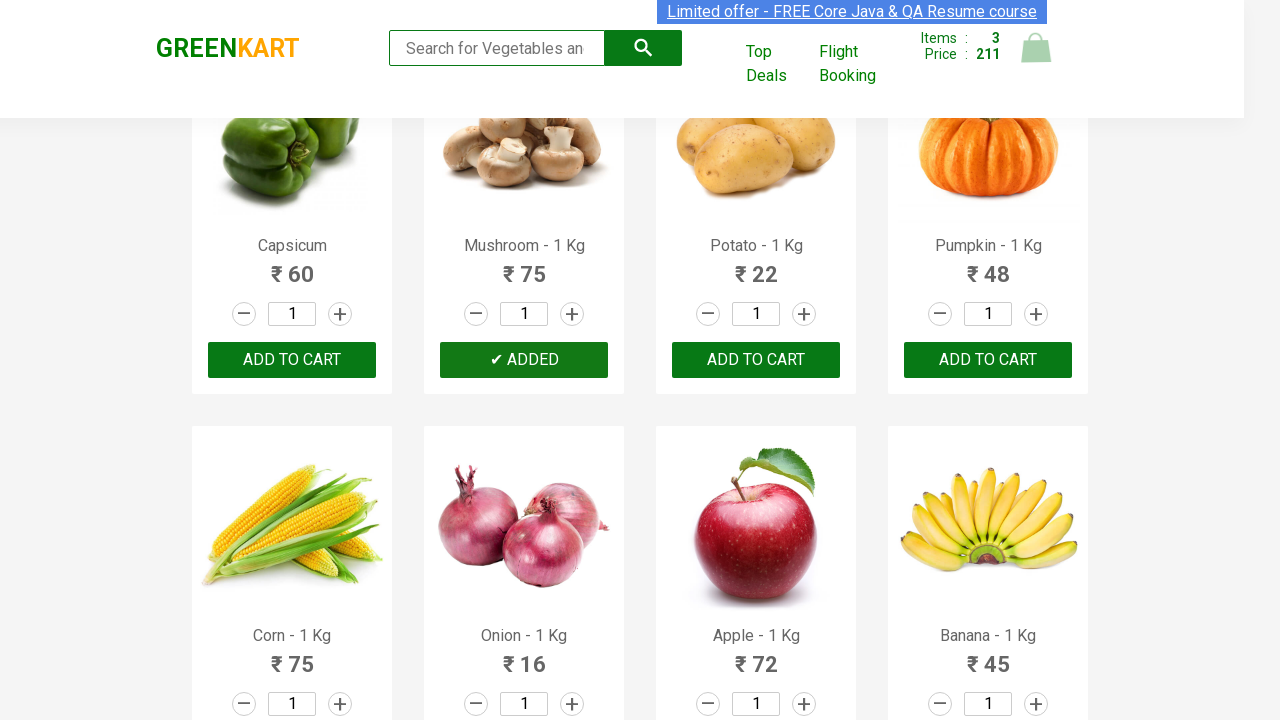

Extracted product name: Potato - 1 Kg
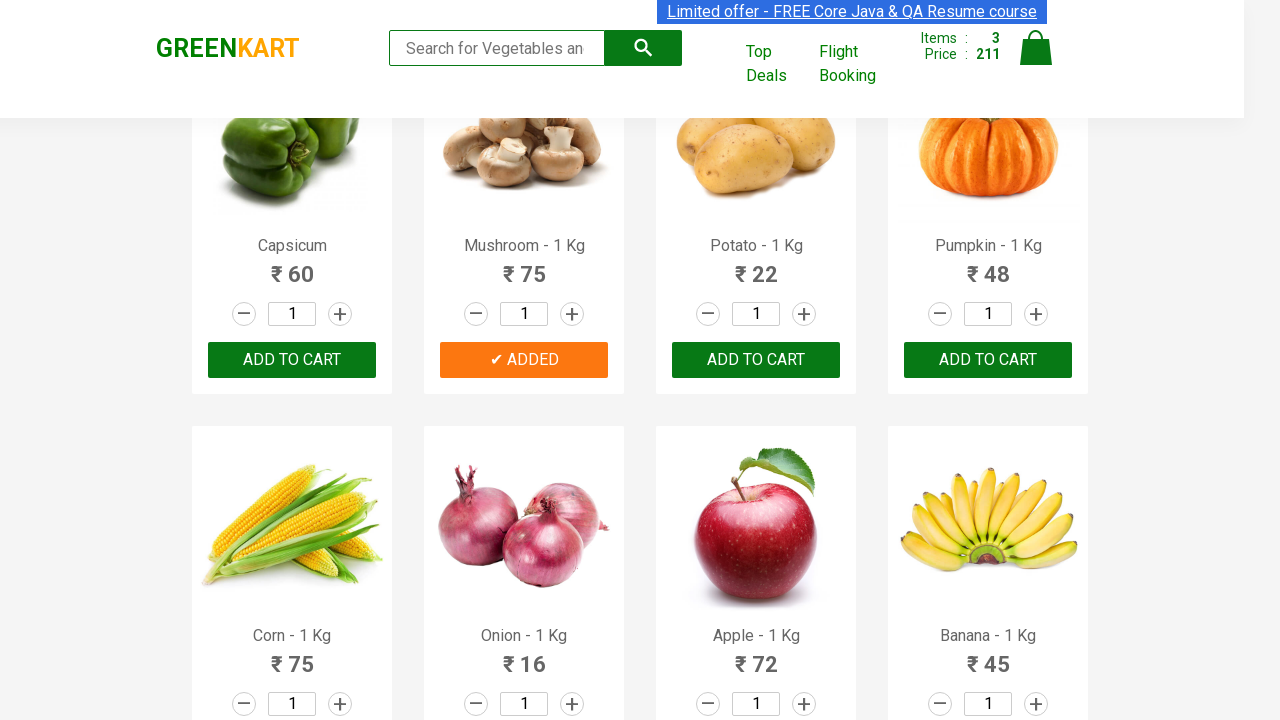

Extracted product name: Pumpkin - 1 Kg
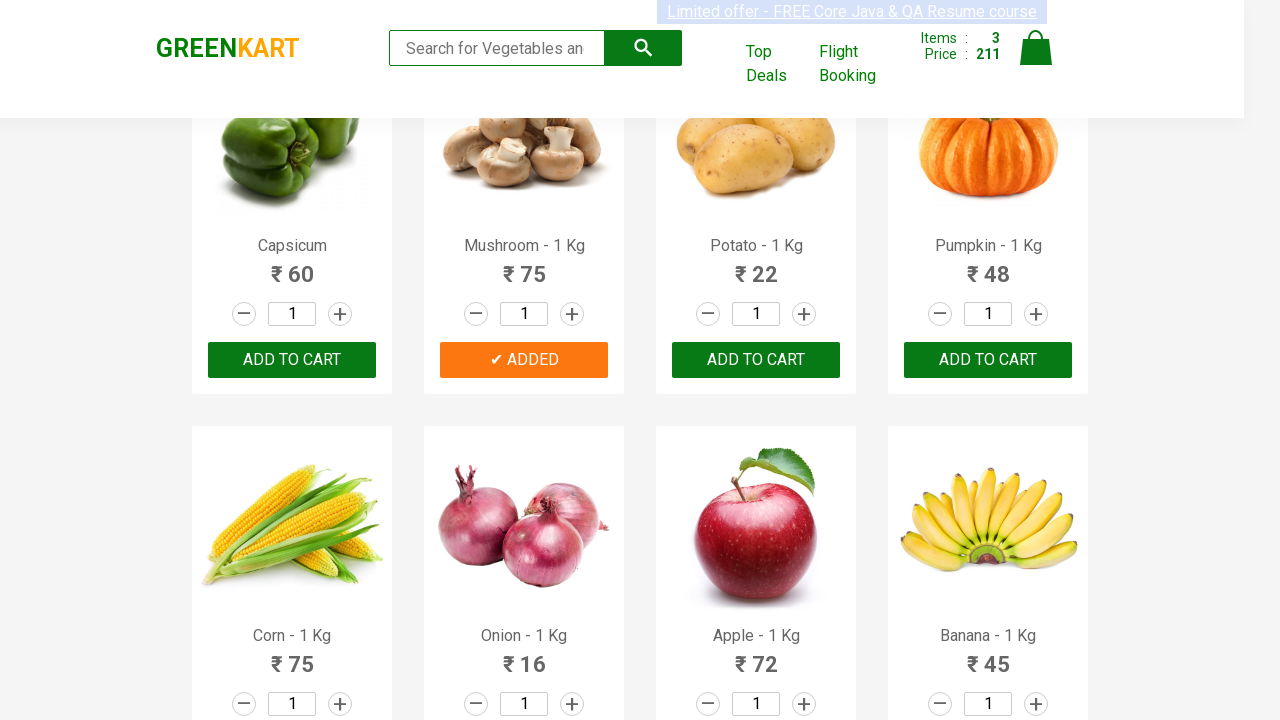

Extracted product name: Corn - 1 Kg
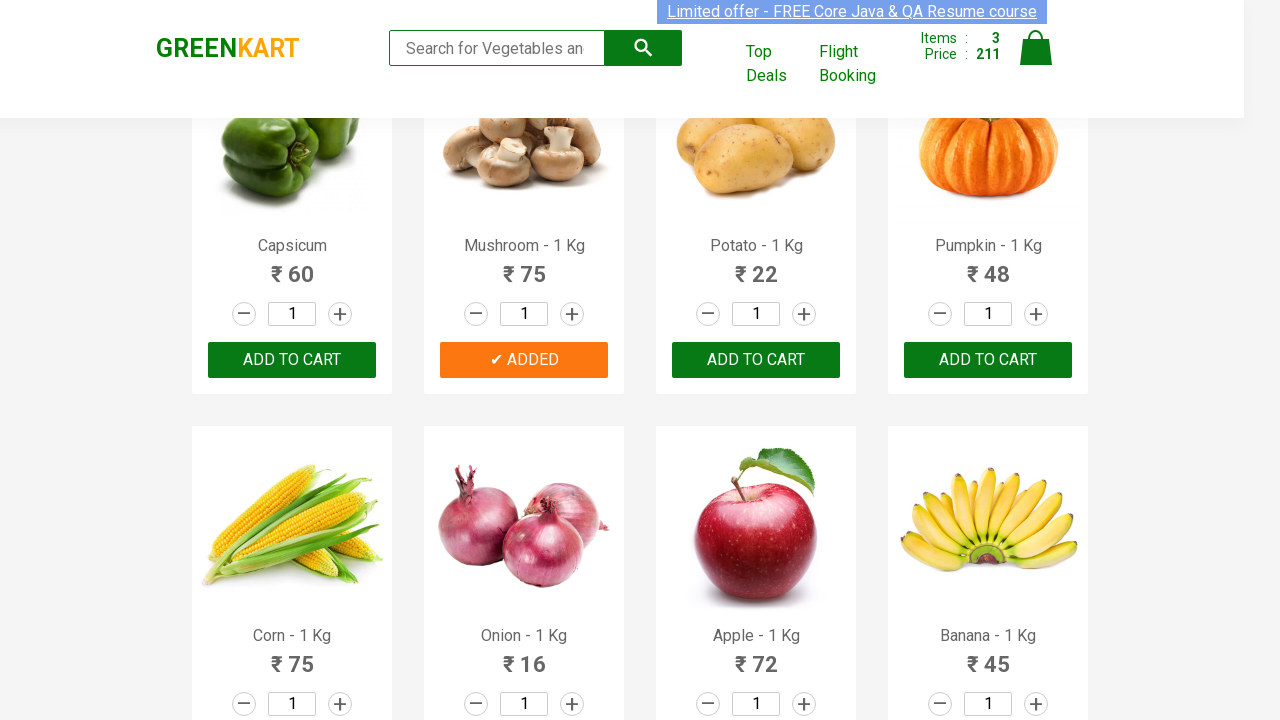

Clicked ADD TO CART button for Corn at (292, 360) on .product >> nth=12 >> button:has-text('ADD TO CART')
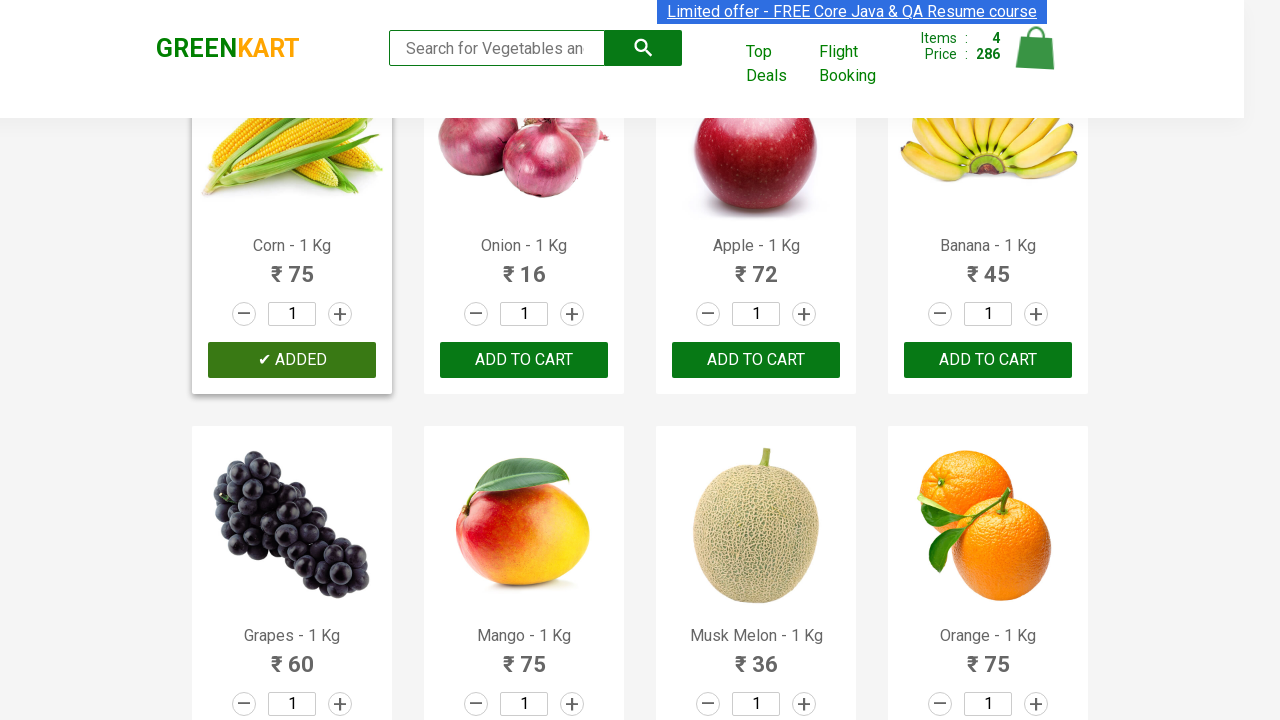

Extracted product name: Onion - 1 Kg
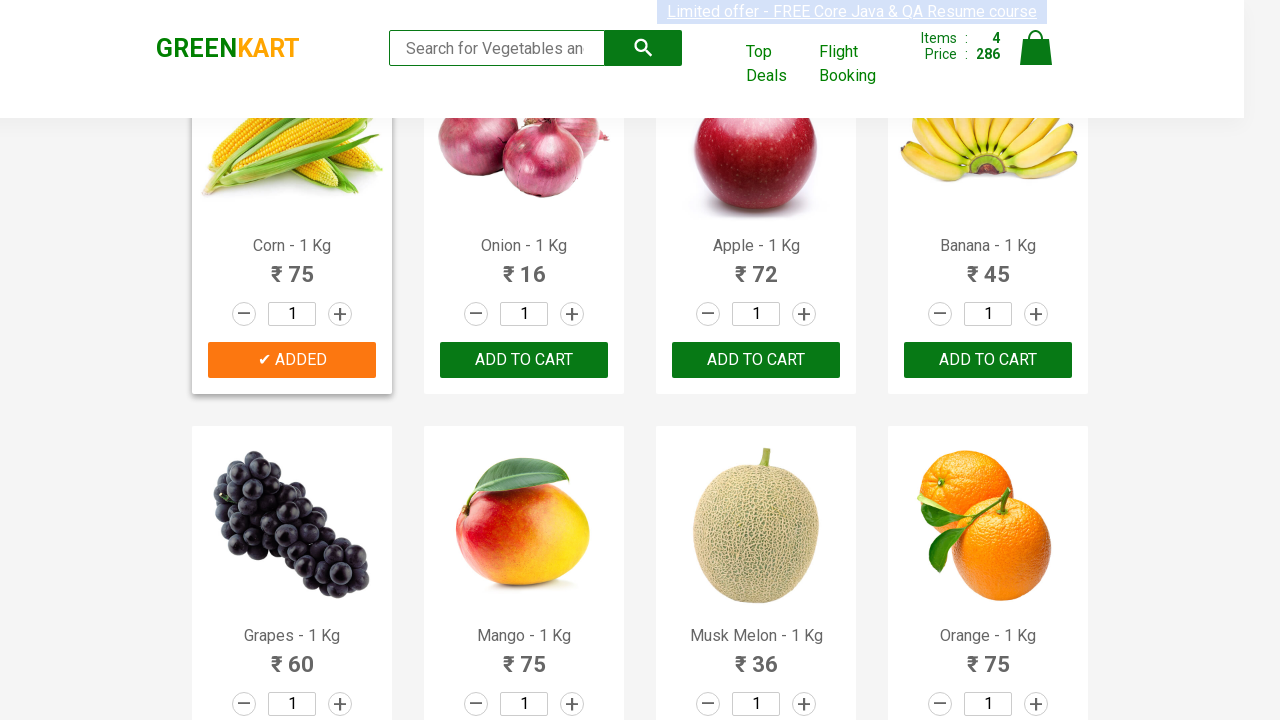

Extracted product name: Apple - 1 Kg
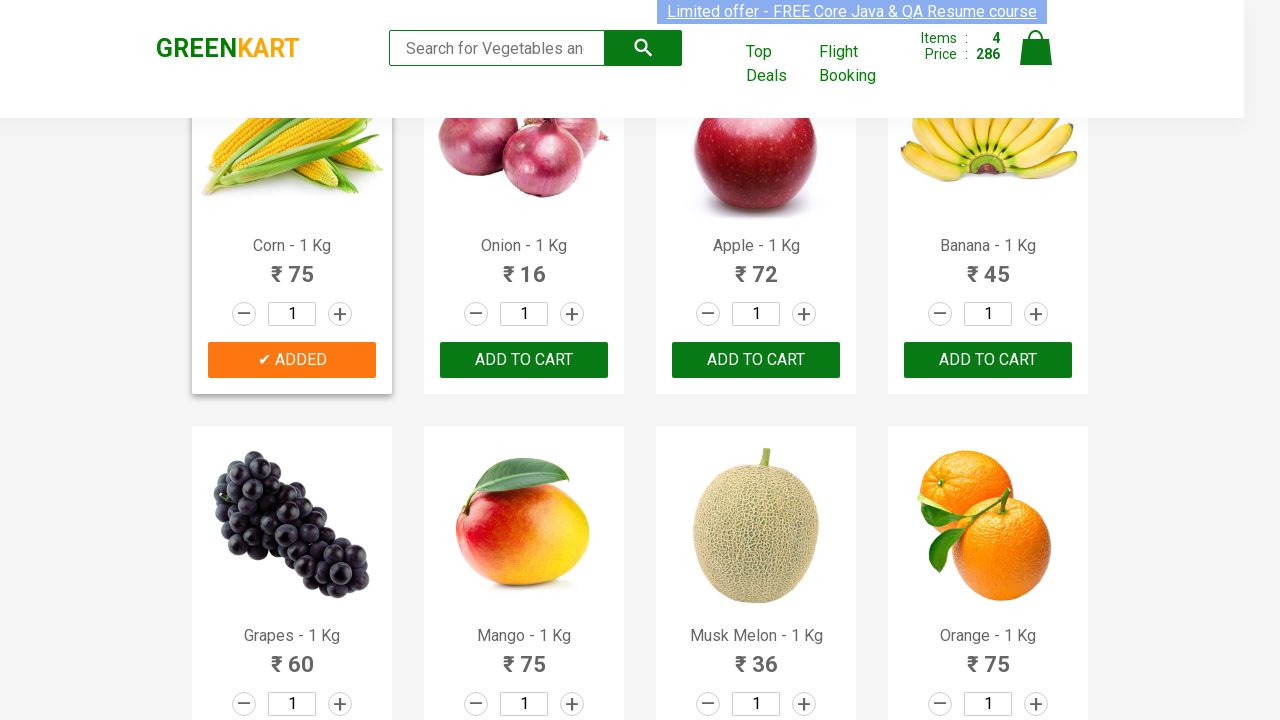

Extracted product name: Banana - 1 Kg
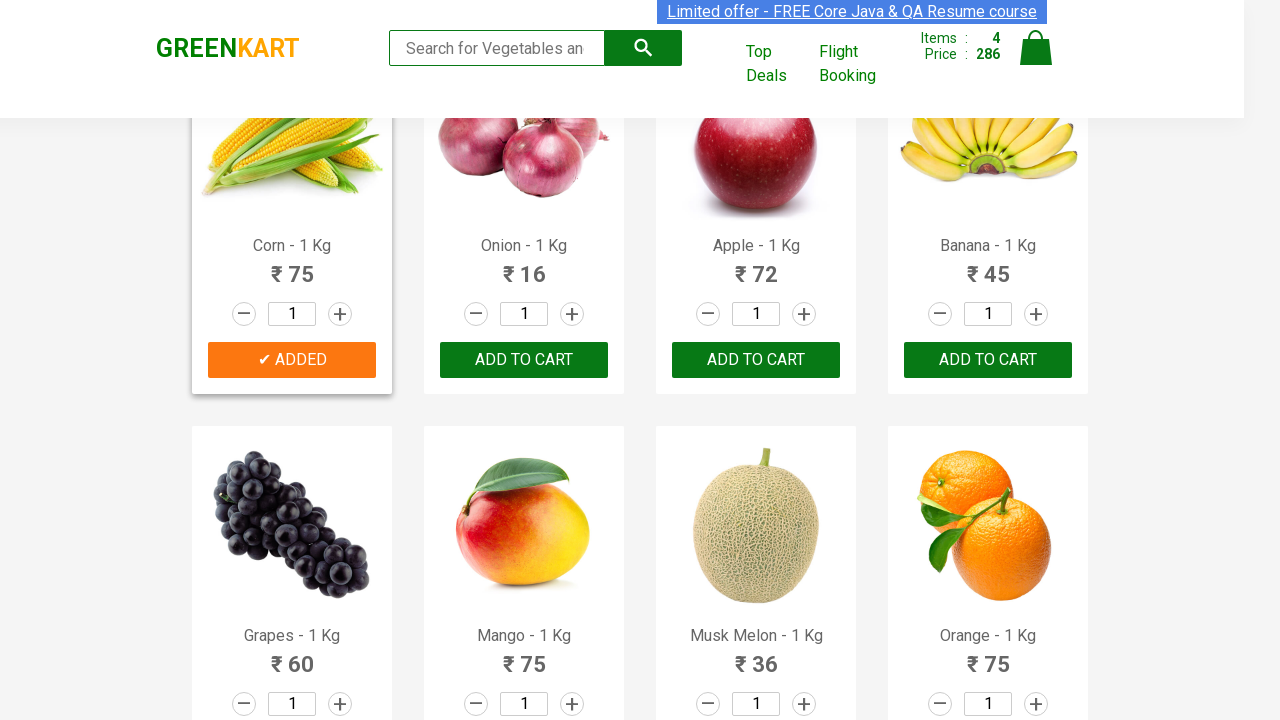

Extracted product name: Grapes - 1 Kg
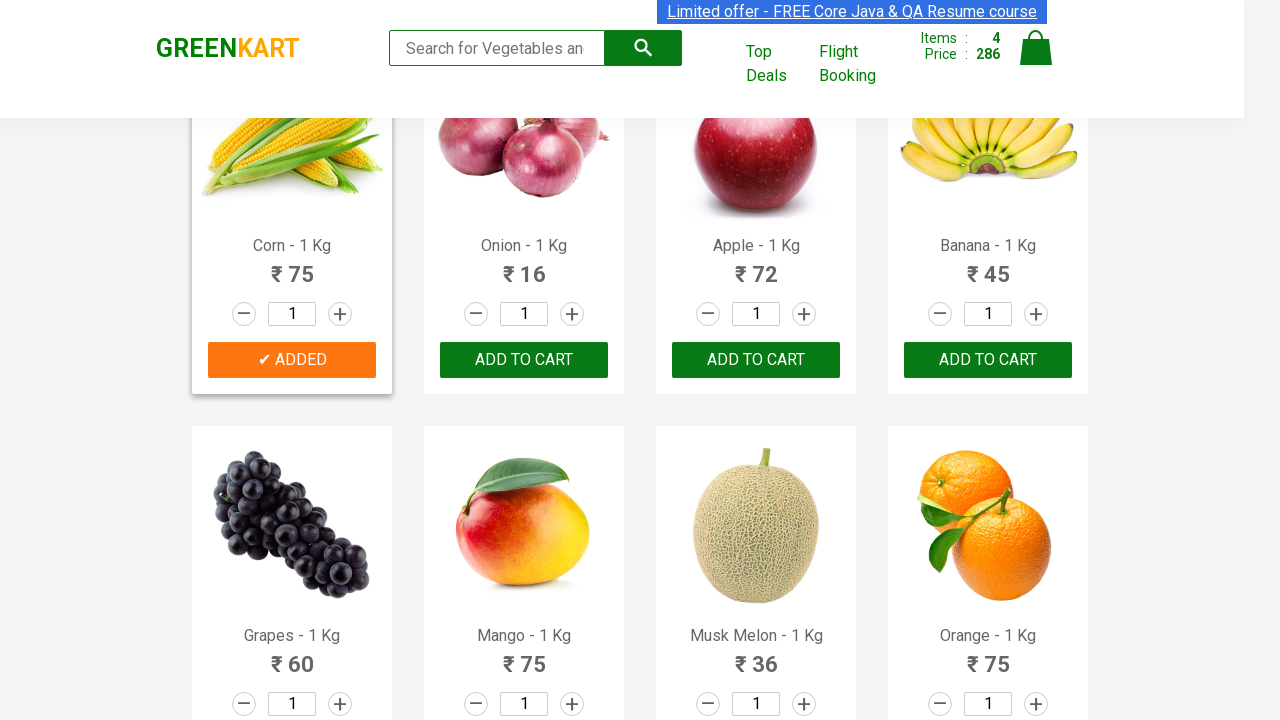

Extracted product name: Mango - 1 Kg
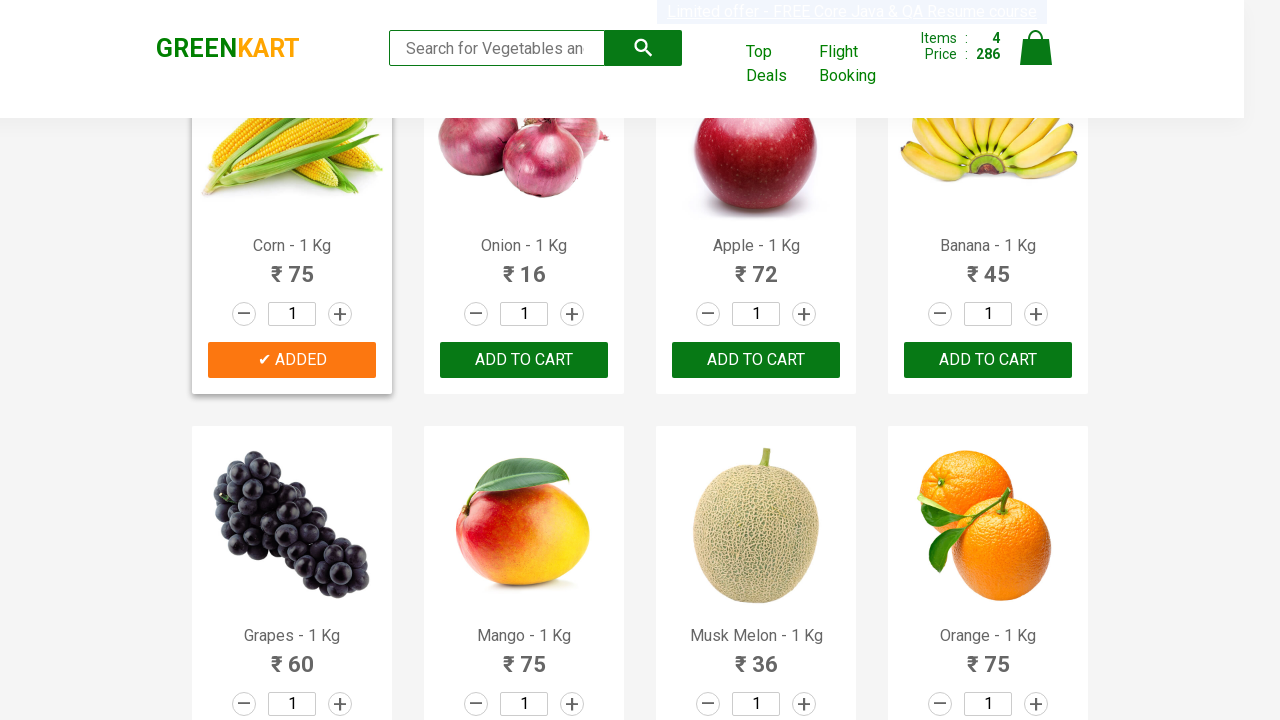

Clicked ADD TO CART button for Mango at (524, 360) on .product >> nth=17 >> button:has-text('ADD TO CART')
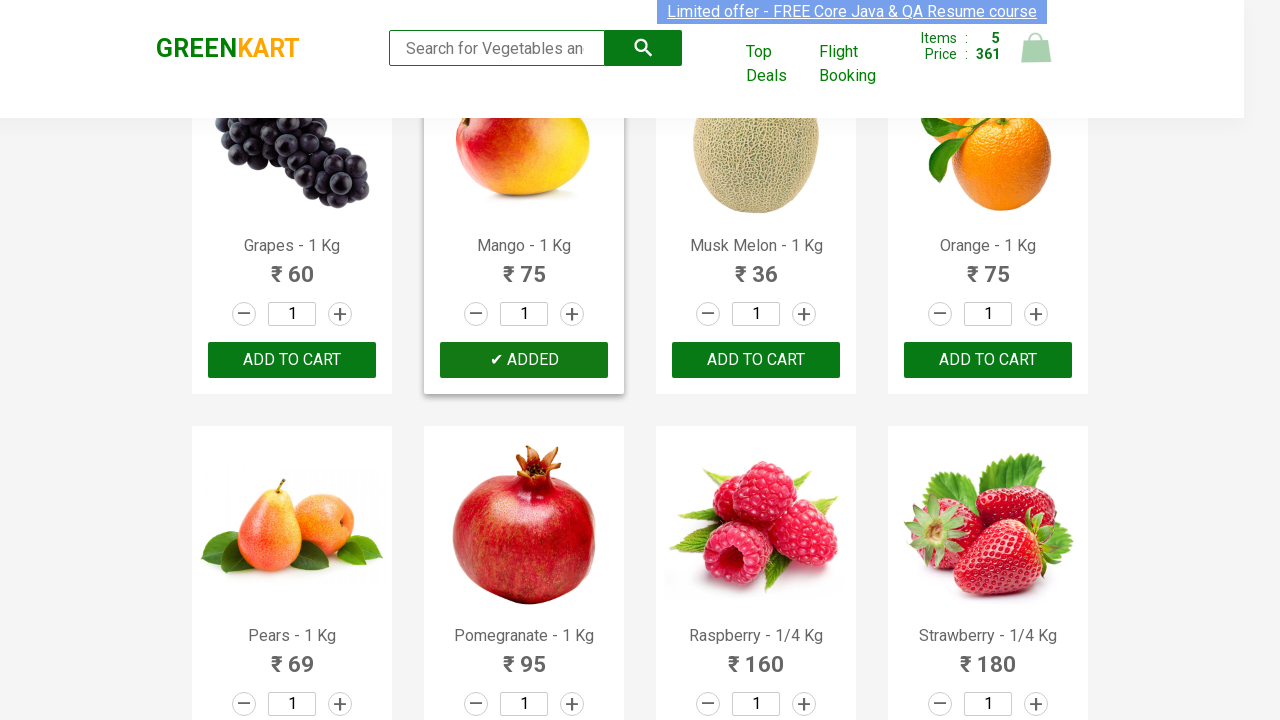

Extracted product name: Musk Melon - 1 Kg
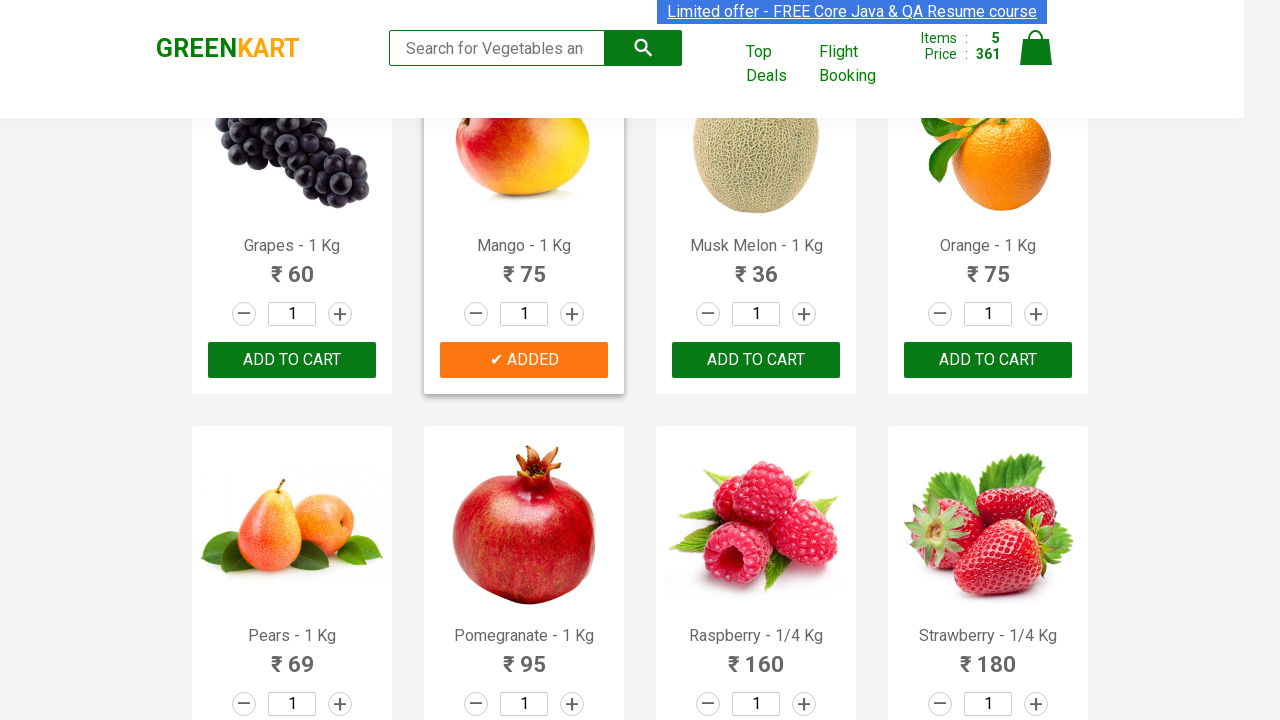

Extracted product name: Orange - 1 Kg
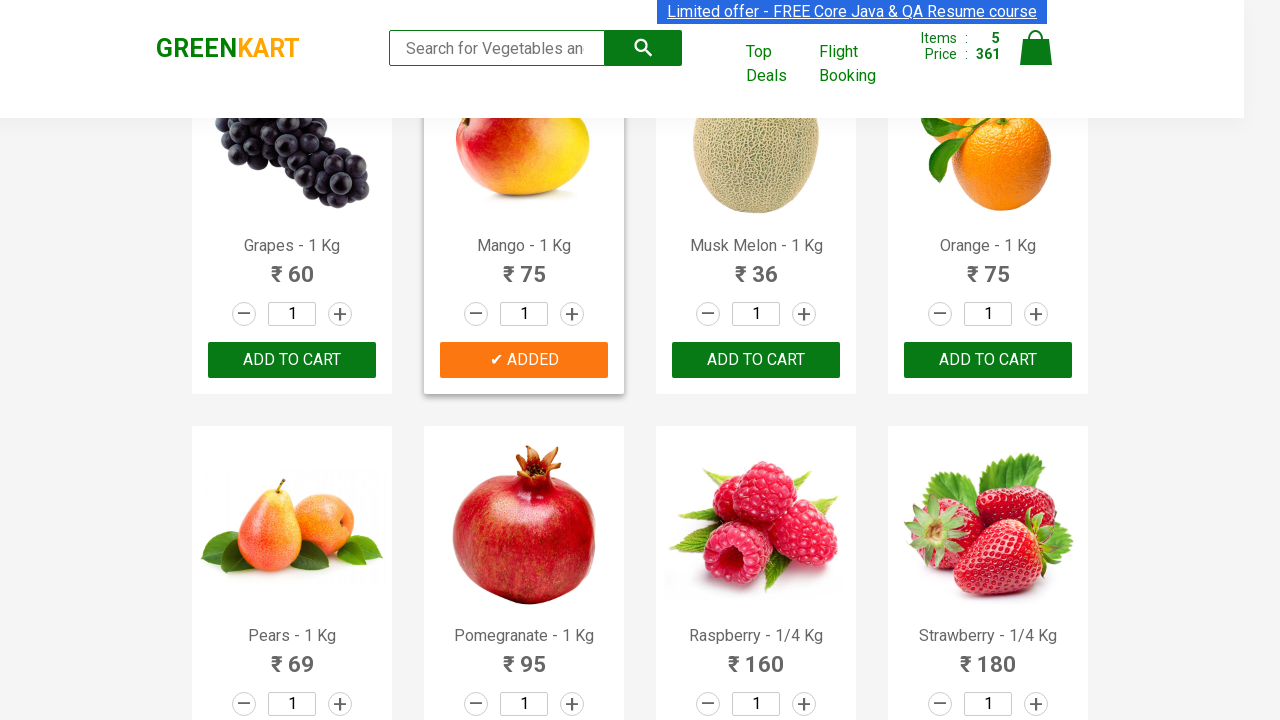

Extracted product name: Pears - 1 Kg
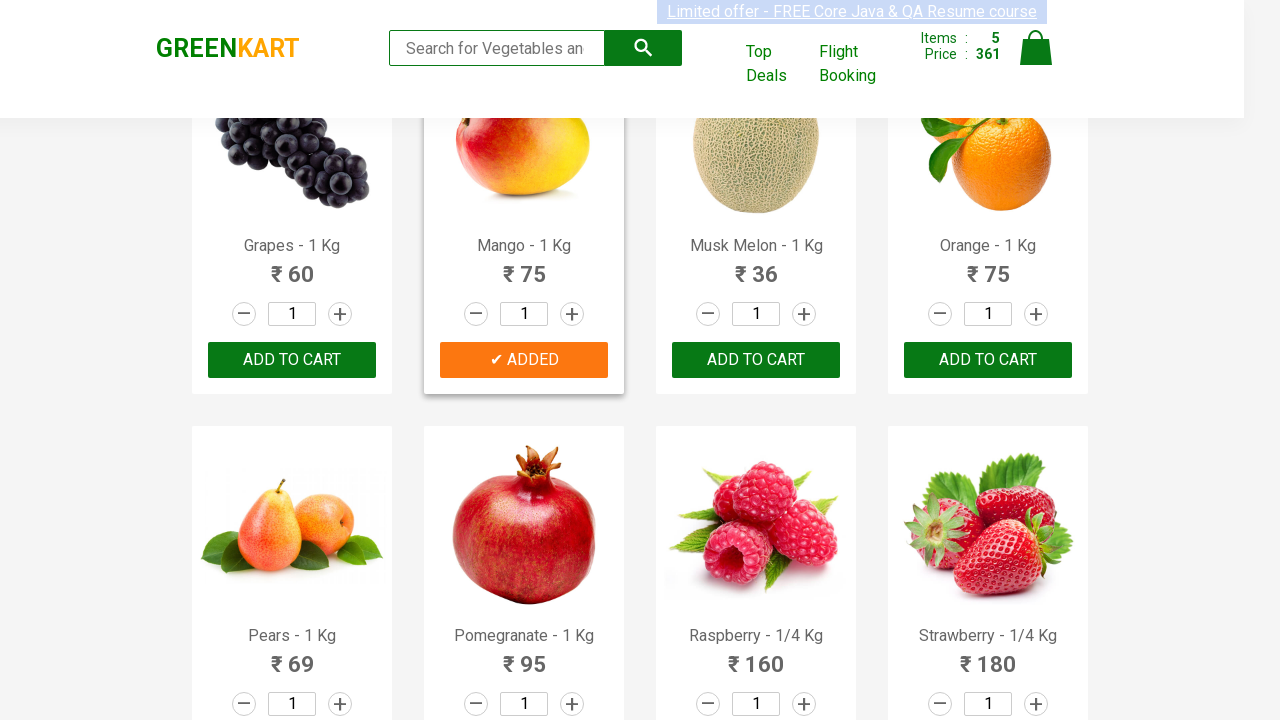

Extracted product name: Pomegranate - 1 Kg
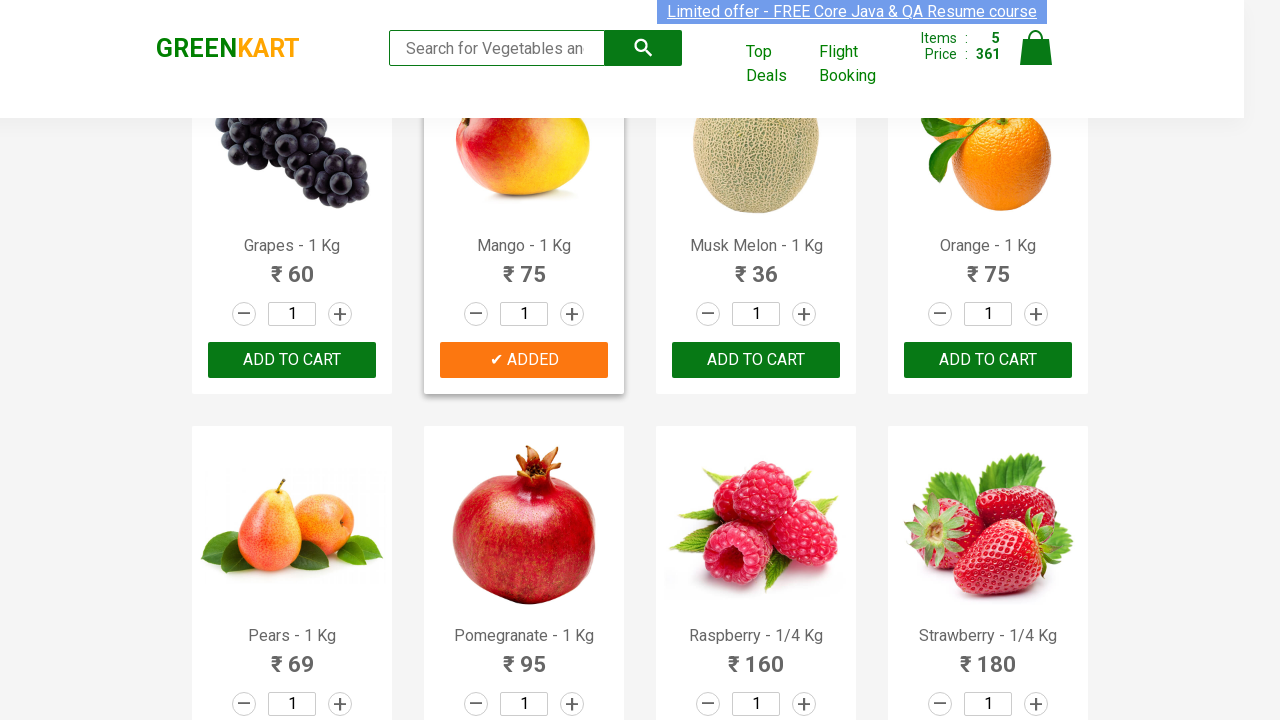

Extracted product name: Raspberry - 1/4 Kg
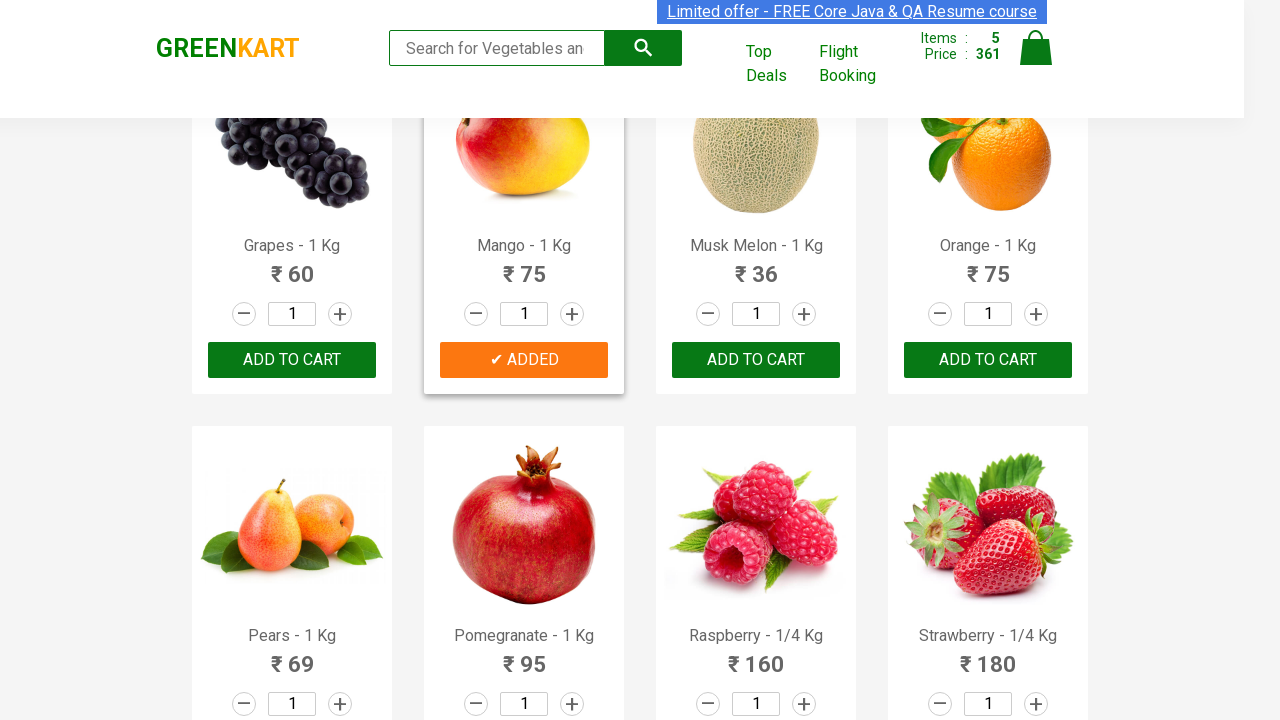

Clicked ADD TO CART button for Raspberry at (756, 360) on .product >> nth=22 >> button:has-text('ADD TO CART')
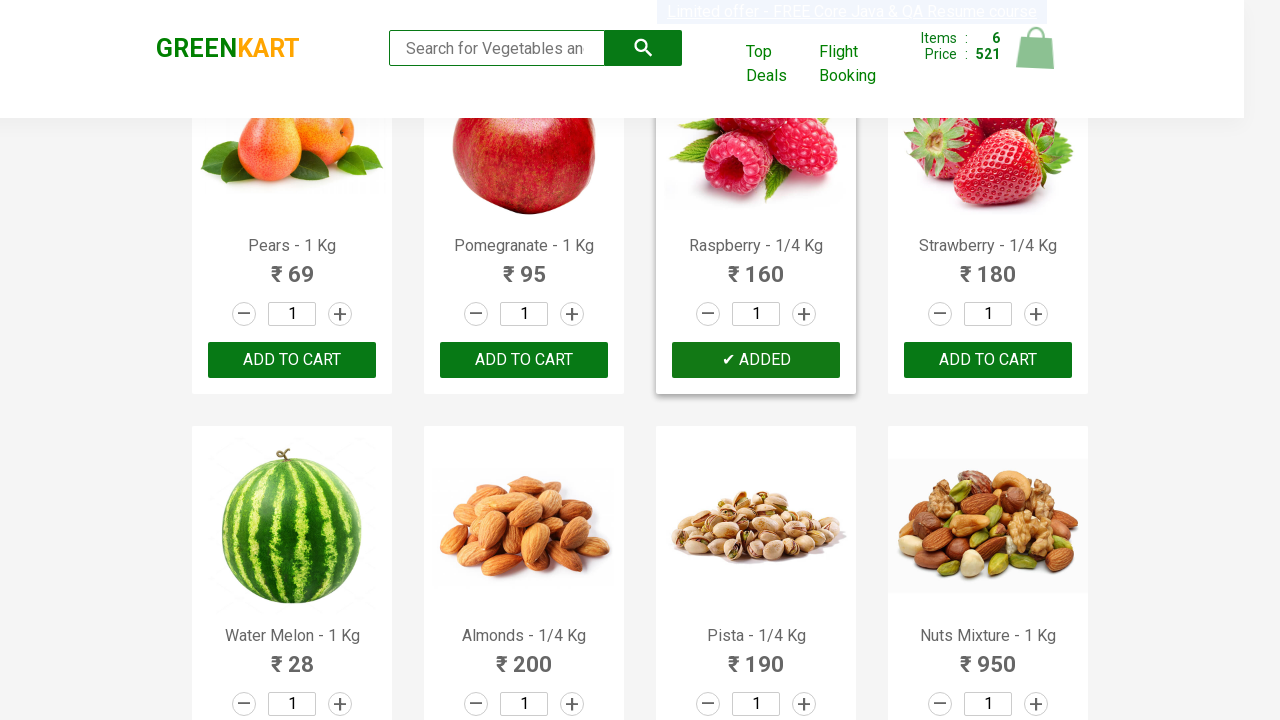

Extracted product name: Strawberry - 1/4 Kg
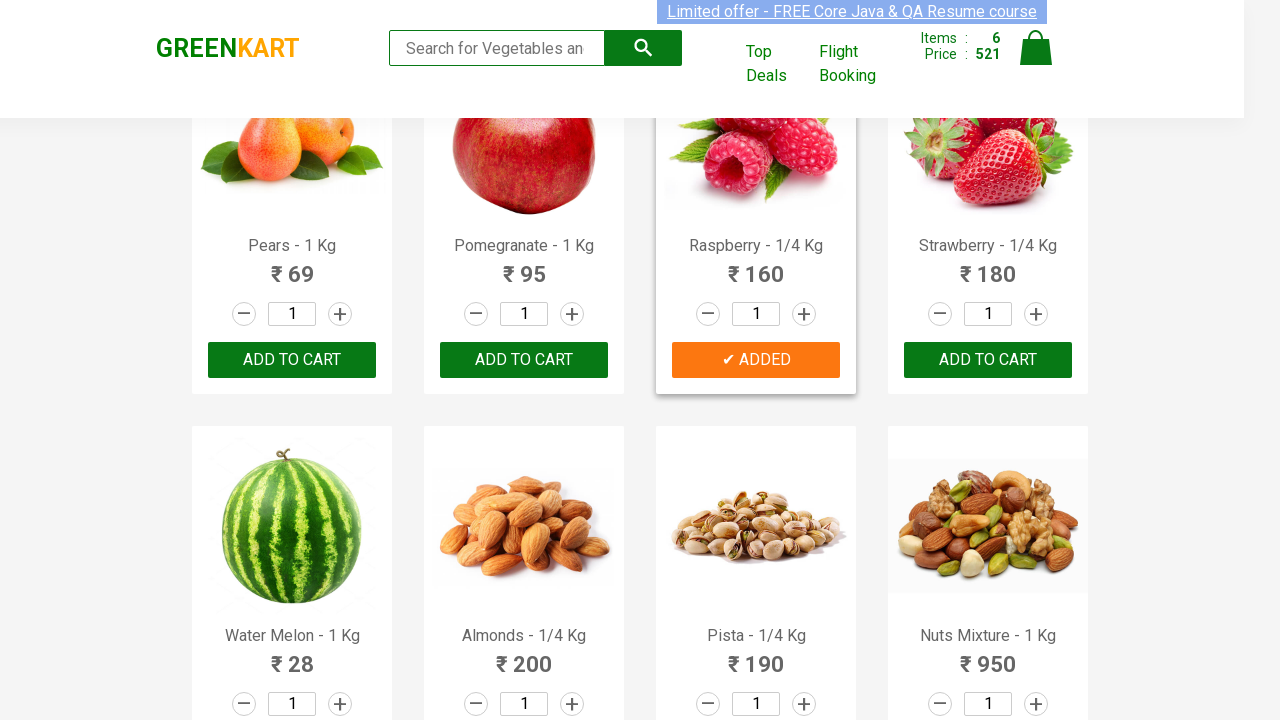

Extracted product name: Water Melon - 1 Kg
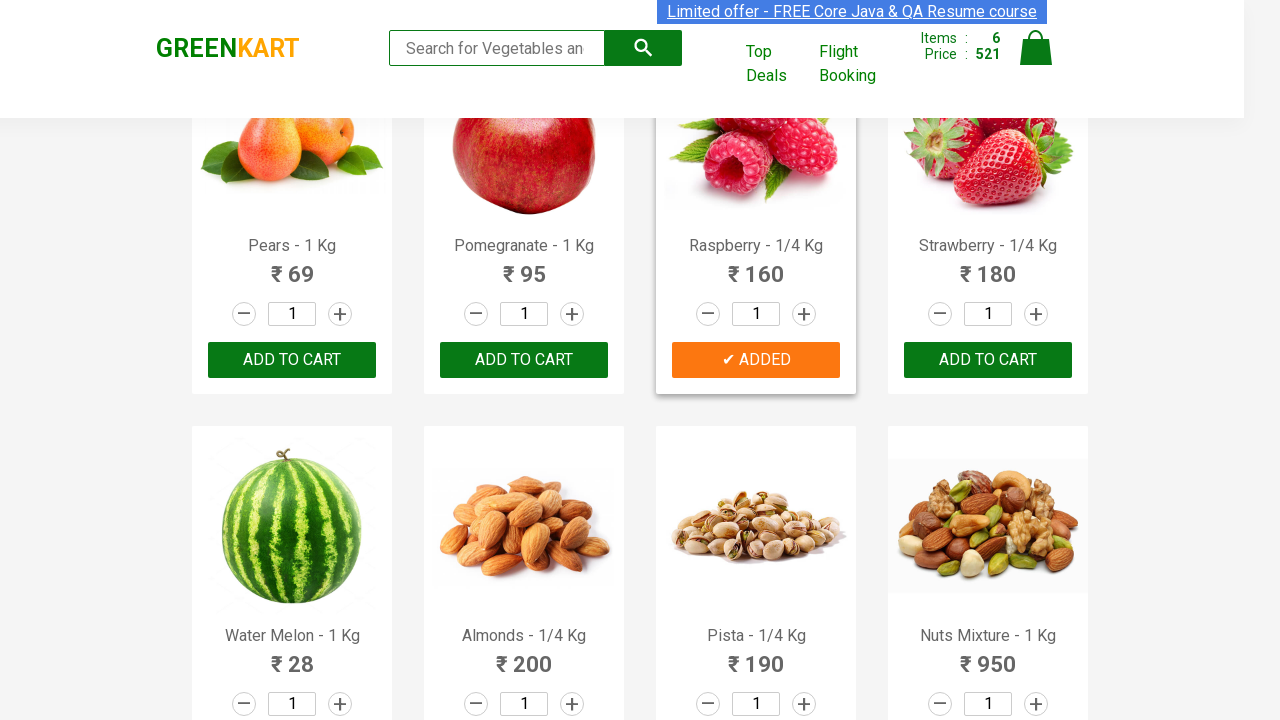

Extracted product name: Almonds - 1/4 Kg
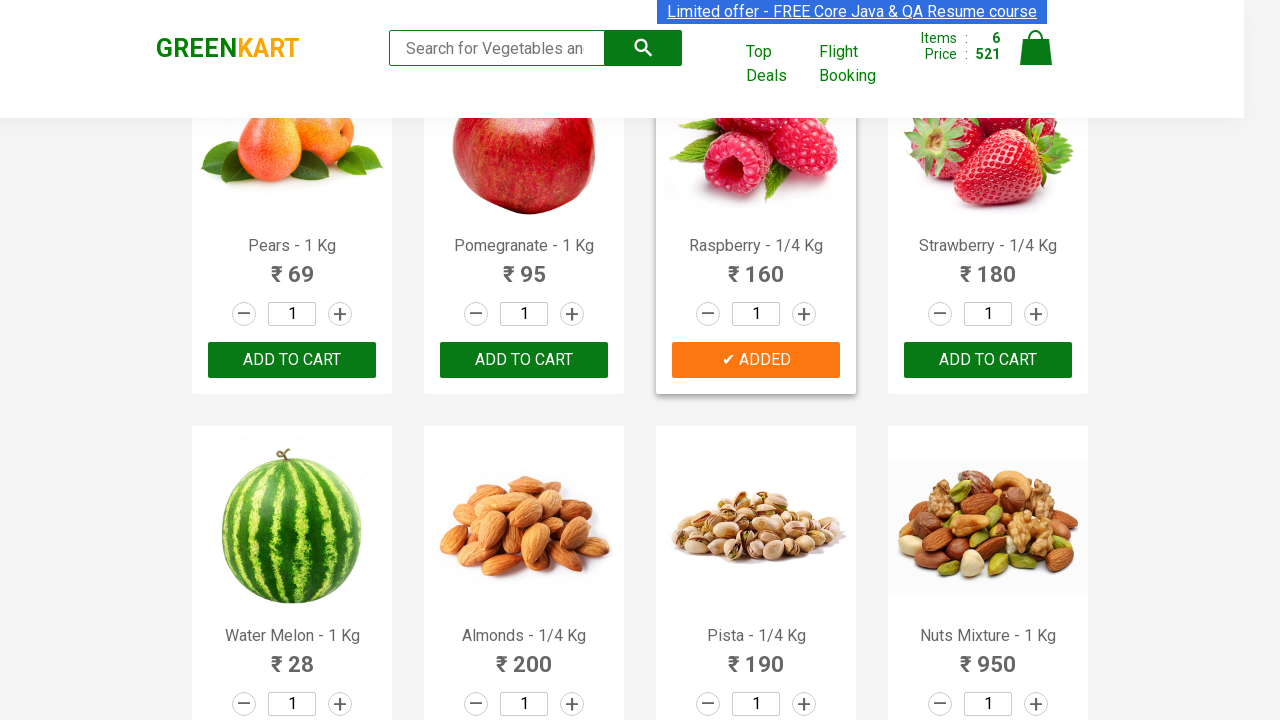

Extracted product name: Pista - 1/4 Kg
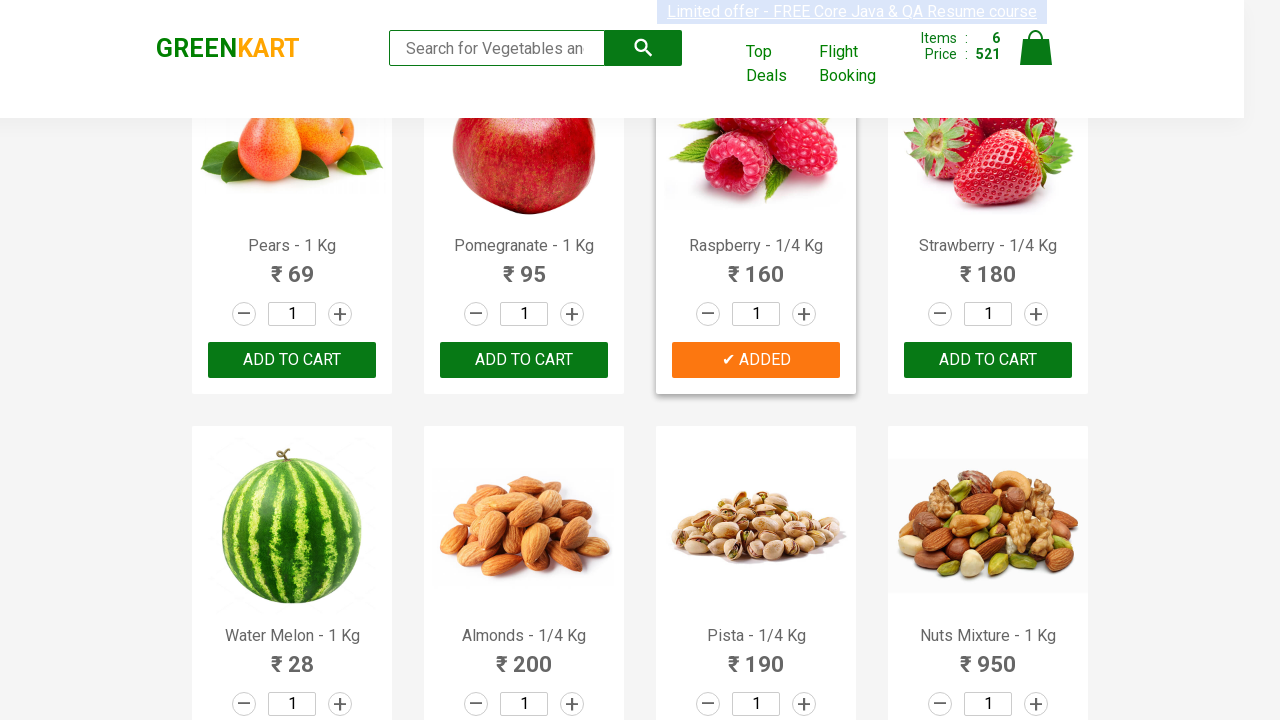

Clicked ADD TO CART button for Pista at (756, 360) on .product >> nth=26 >> button:has-text('ADD TO CART')
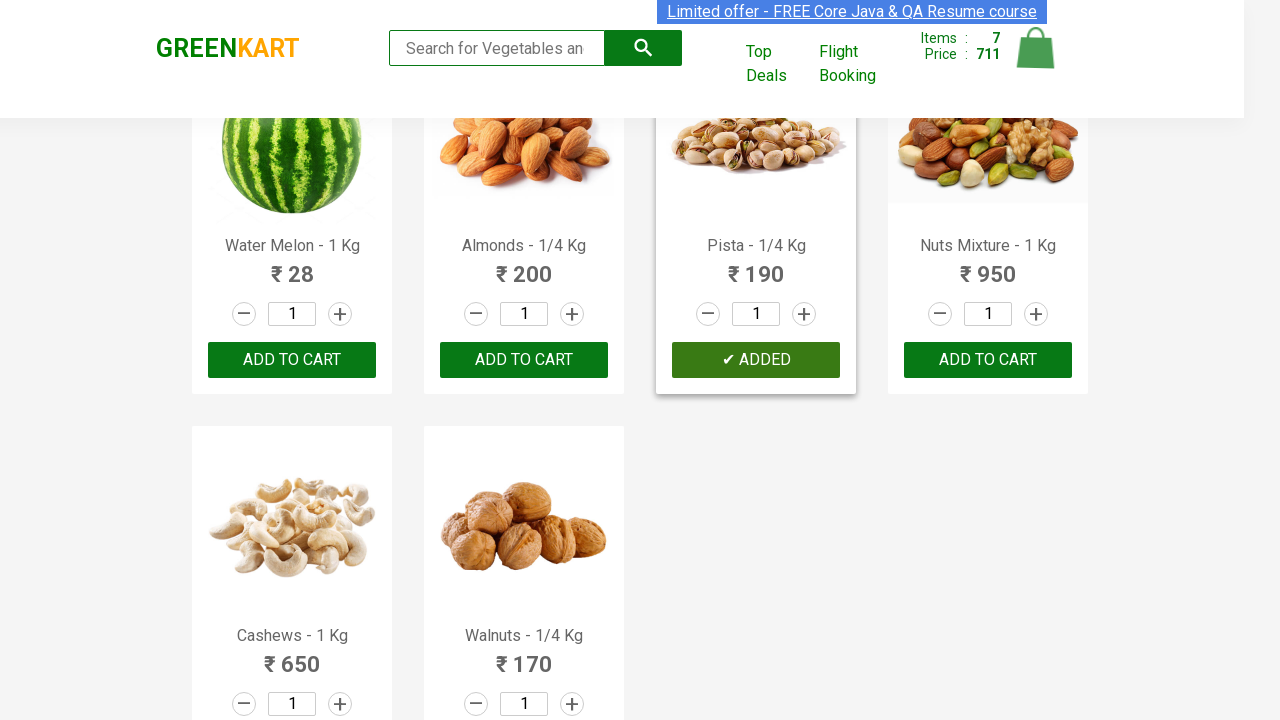

Extracted product name: Nuts Mixture - 1 Kg
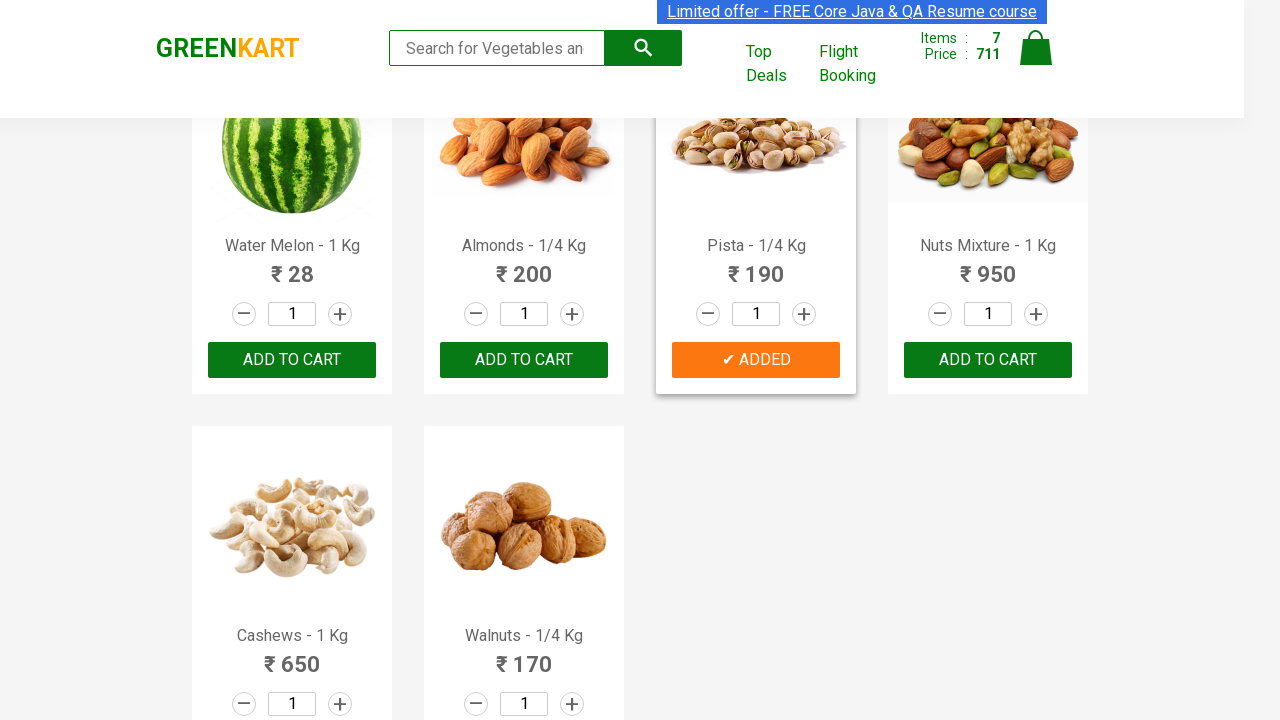

Extracted product name: Cashews - 1 Kg
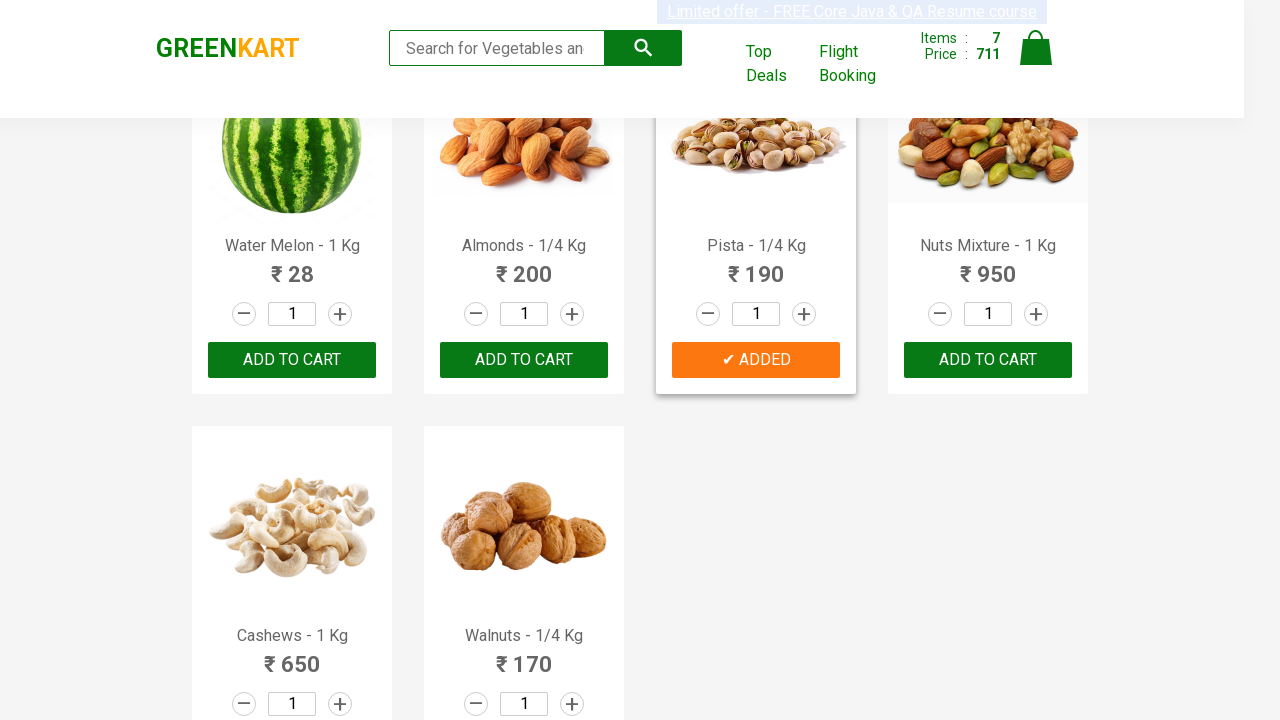

Clicked ADD TO CART button for Cashews at (292, 569) on .product >> nth=28 >> button:has-text('ADD TO CART')
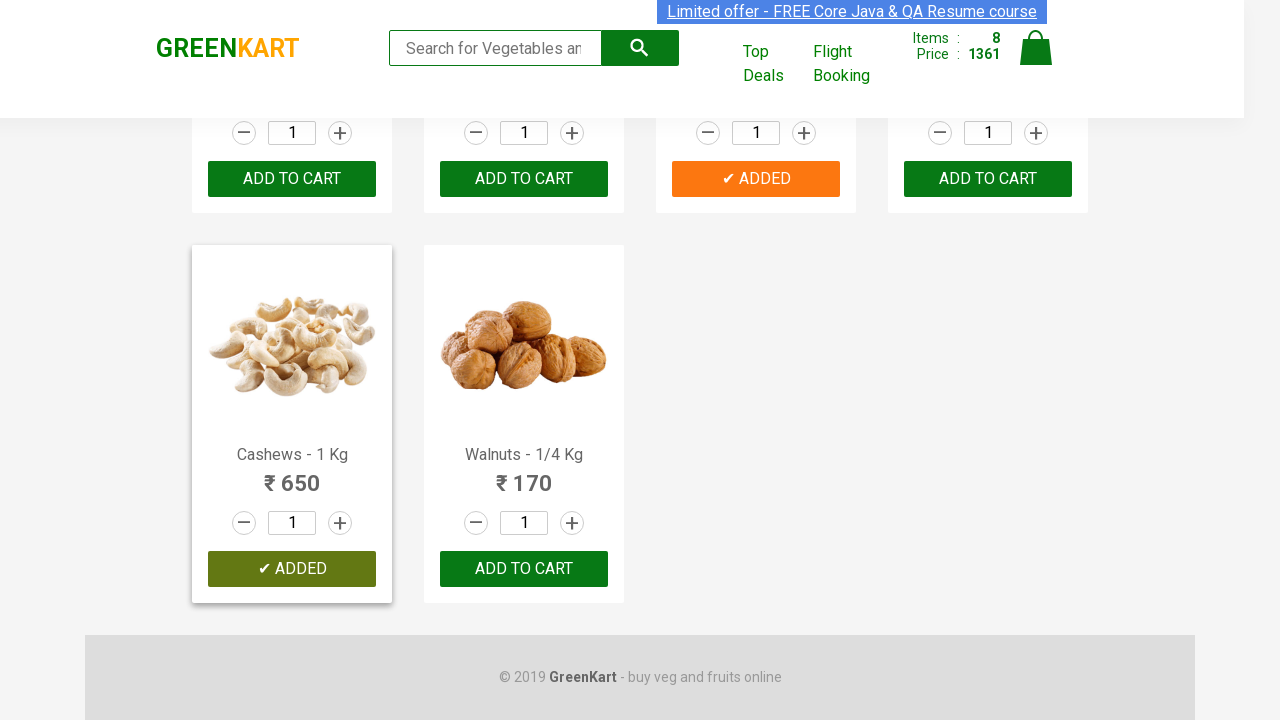

Successfully added all 8 items to cart
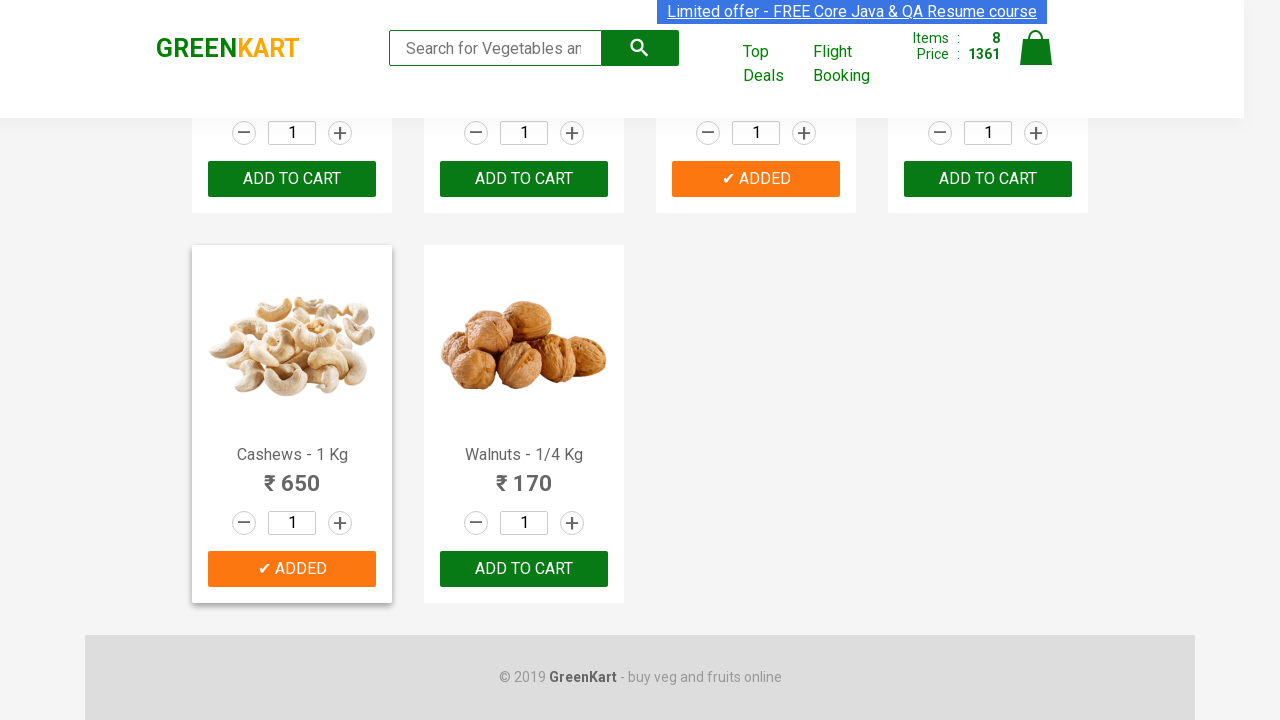

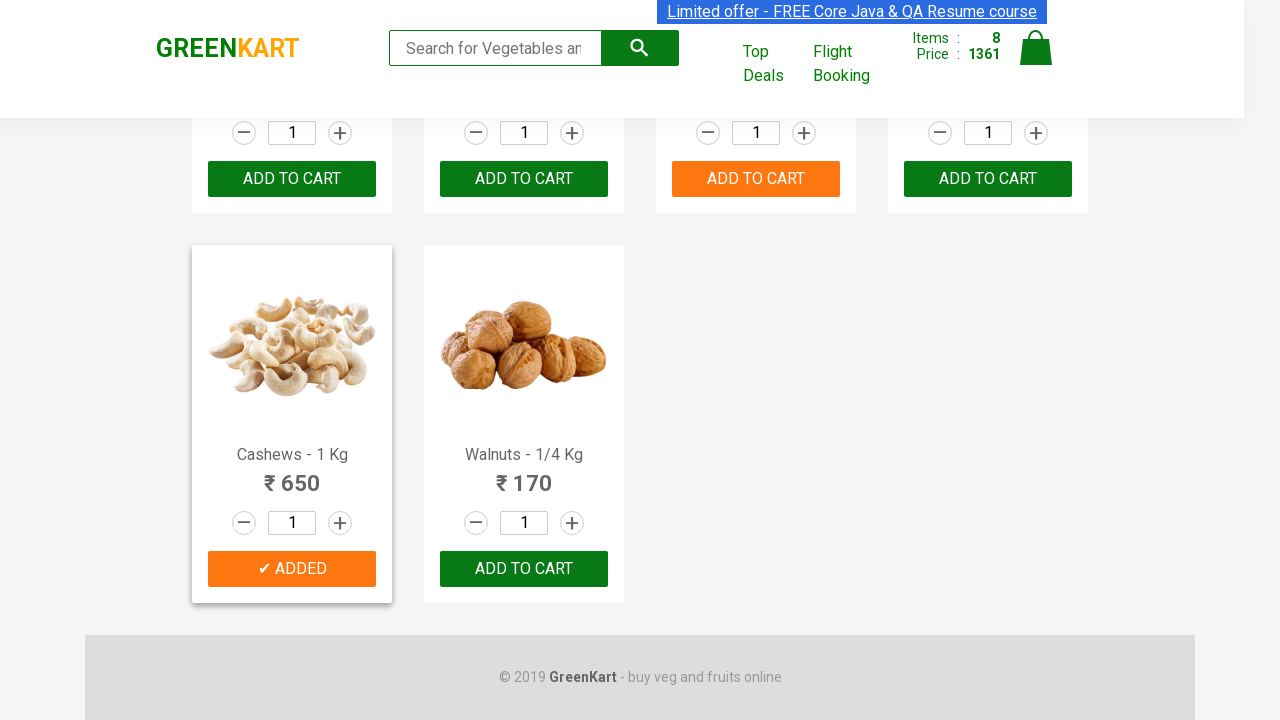